Navigates to ICRA rating category page, waits for the data table to load, and clicks through pagination to navigate multiple pages of rating data

Starting URL: https://www.icra.in/Rating/RatingCategory?RatingType=CR&RatingCategoryId=5

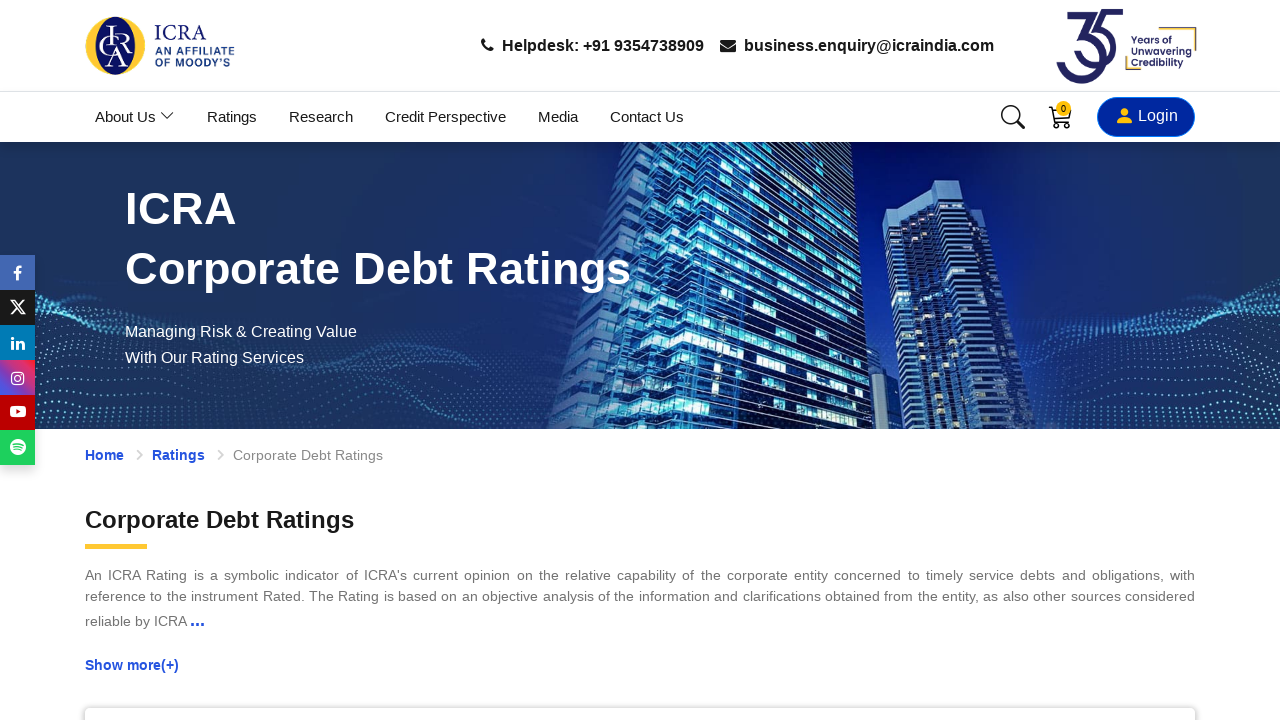

Waited for rating data table to load
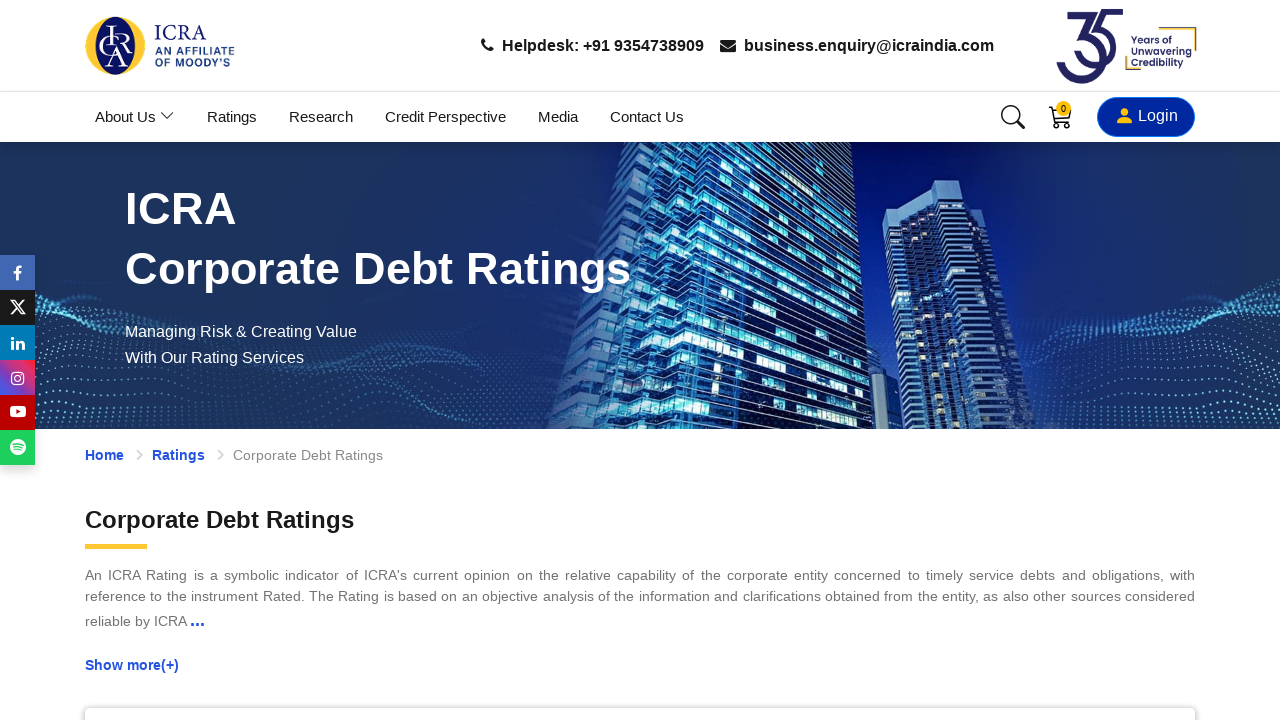

Verified table data is visible on page 1
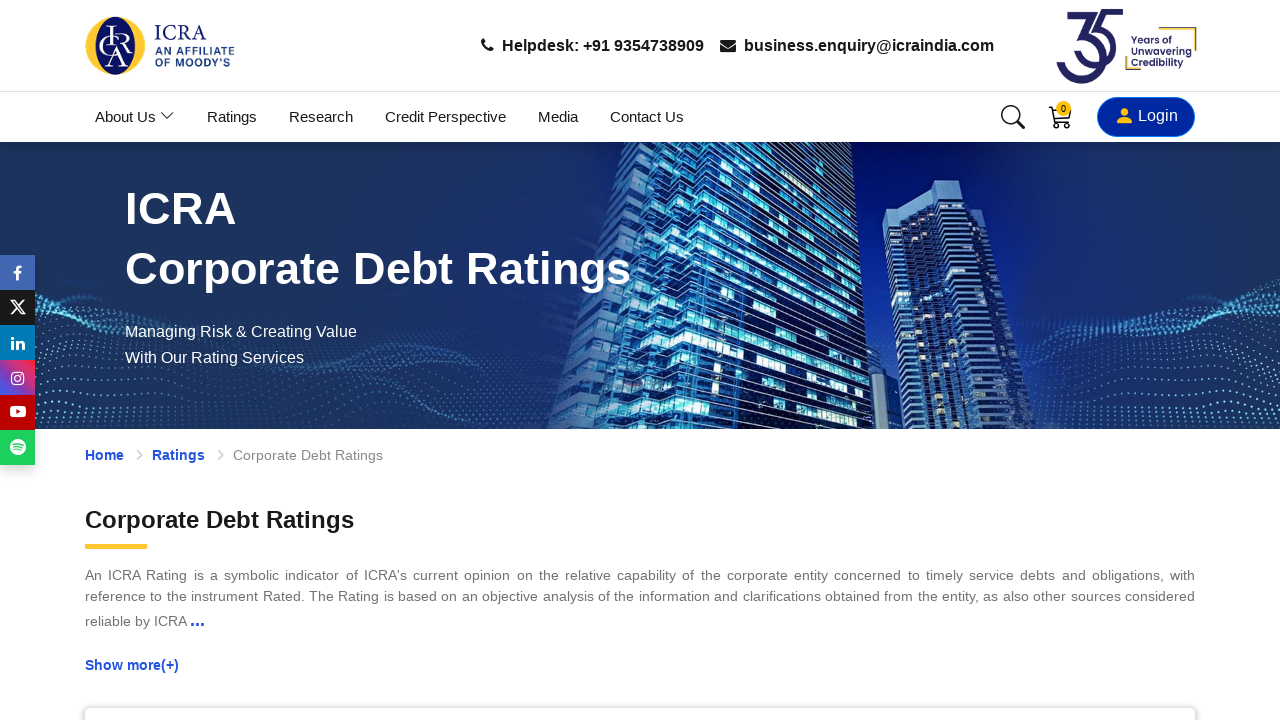

Scrolled next page button into view on page 1
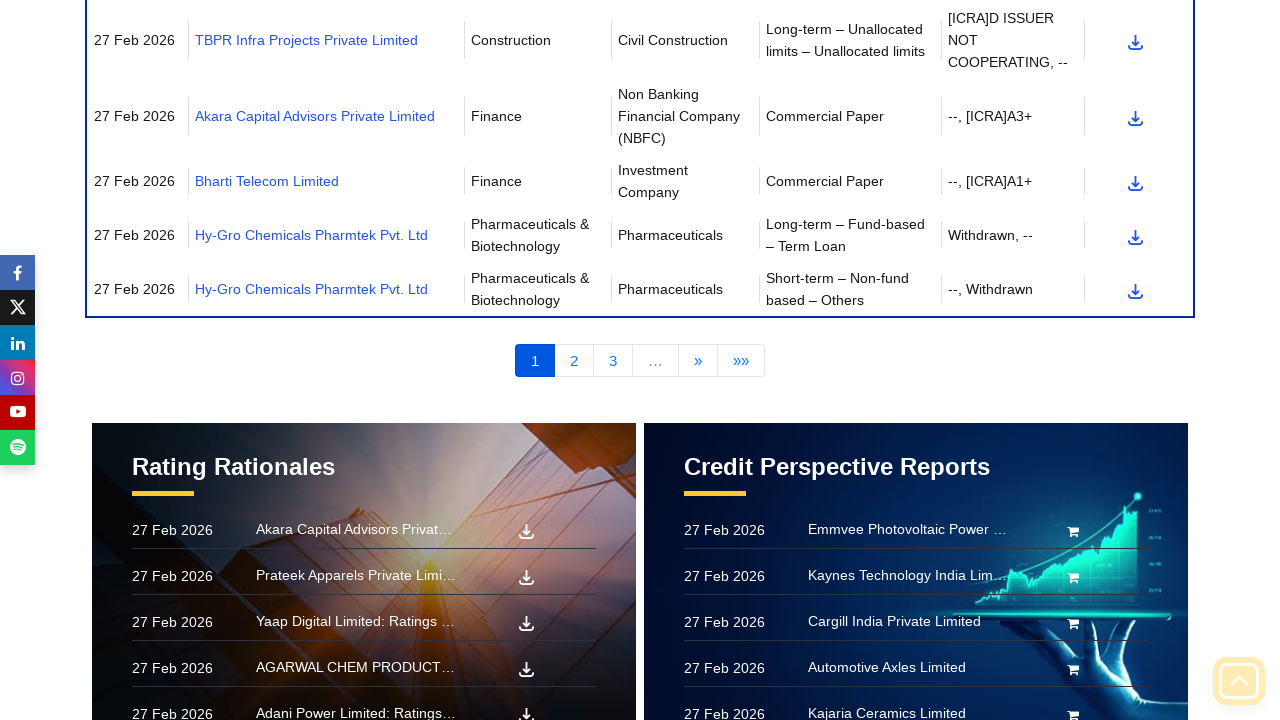

Waited 1 second before clicking next button
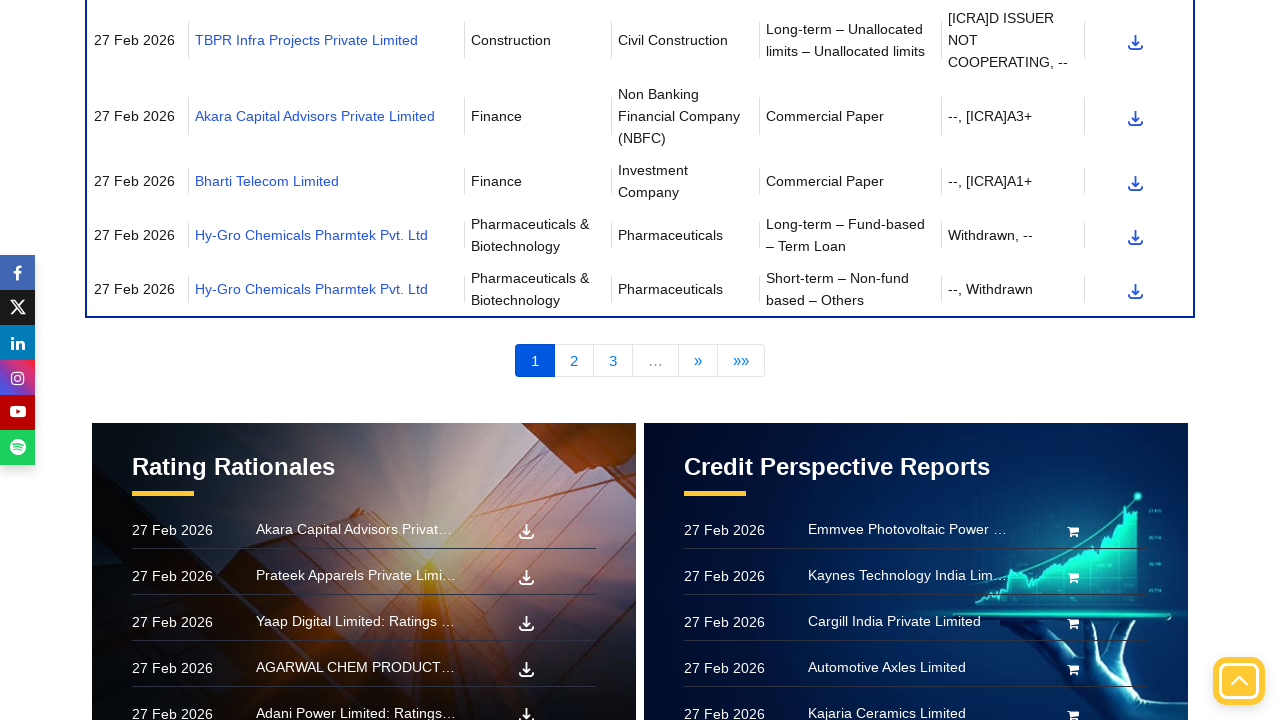

Clicked next page button to navigate from page 1 at (698, 361) on xpath=//*[@id="contentPager"]/div/ul/li[5]
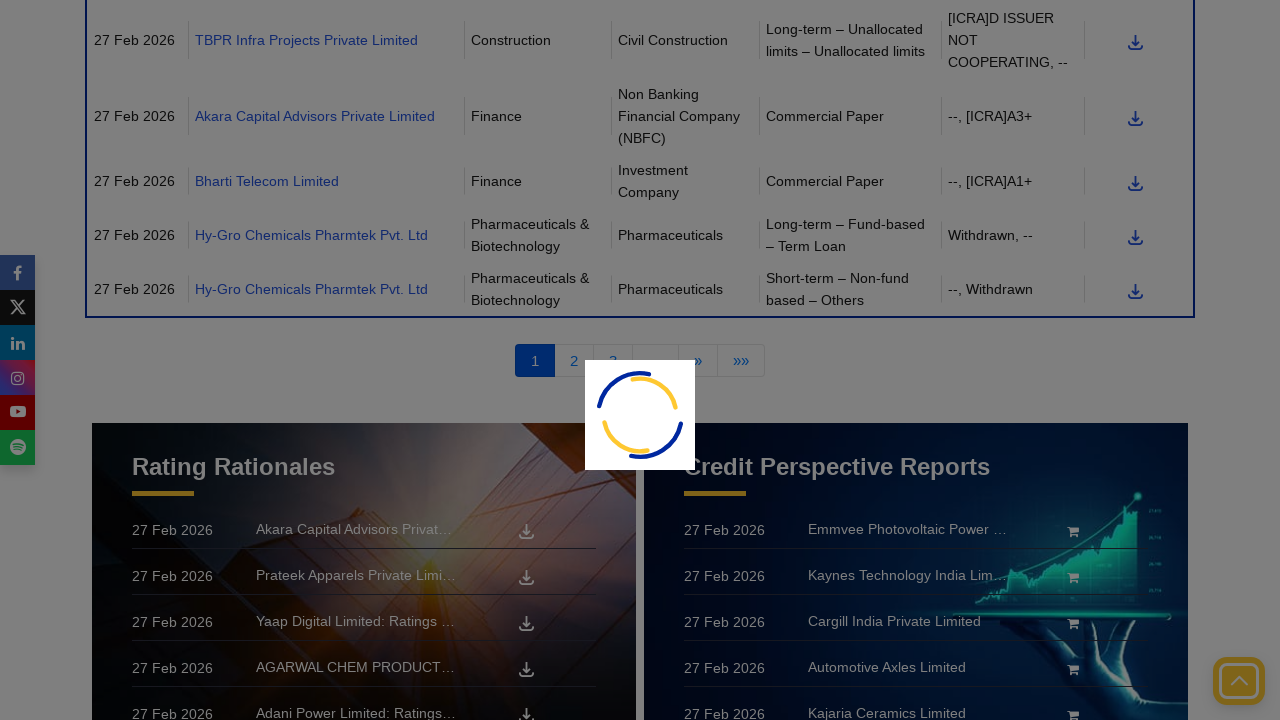

Waited 2 seconds for page to update after clicking next
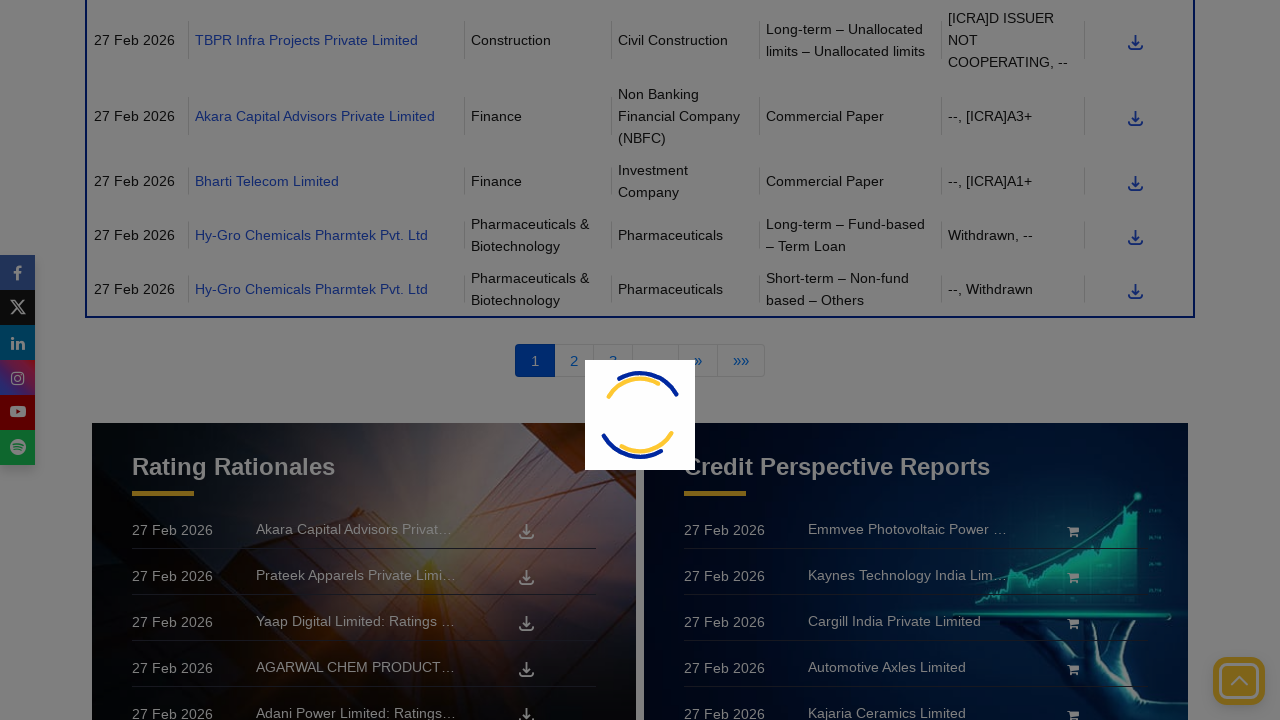

Verified table data is visible on page 2
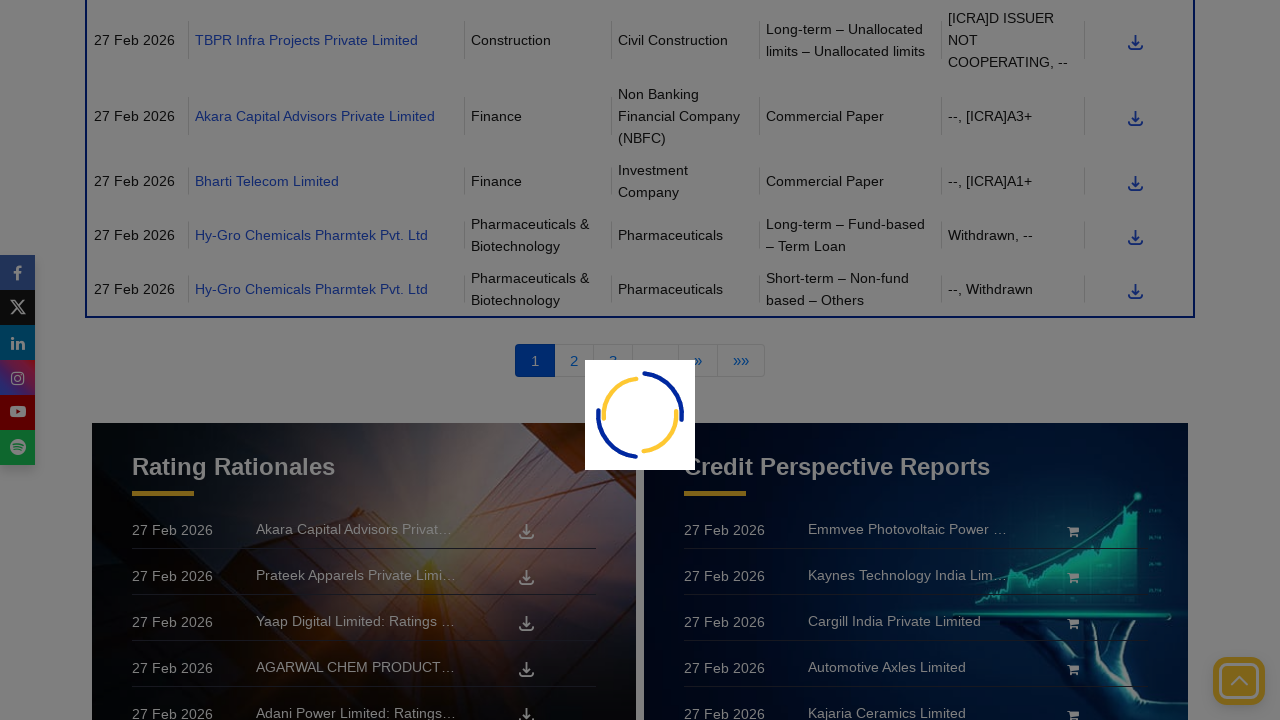

Scrolled next page button into view on page 2
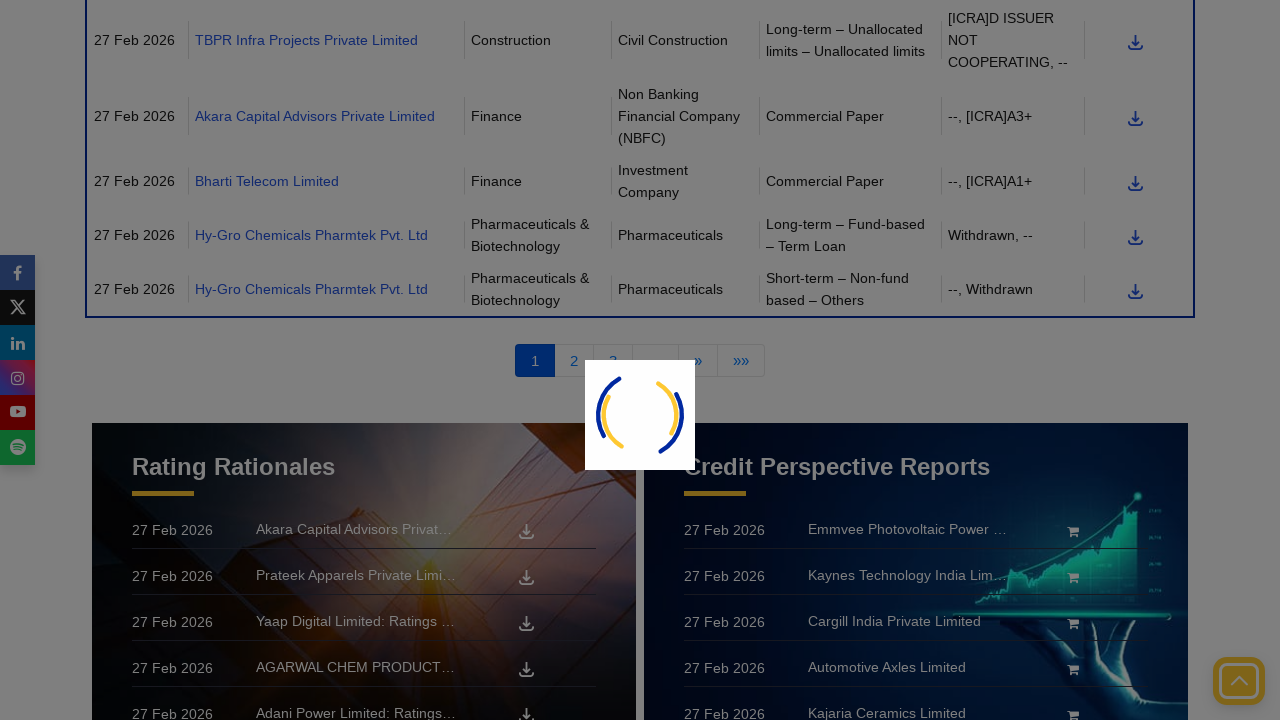

Waited 1 second before clicking next button
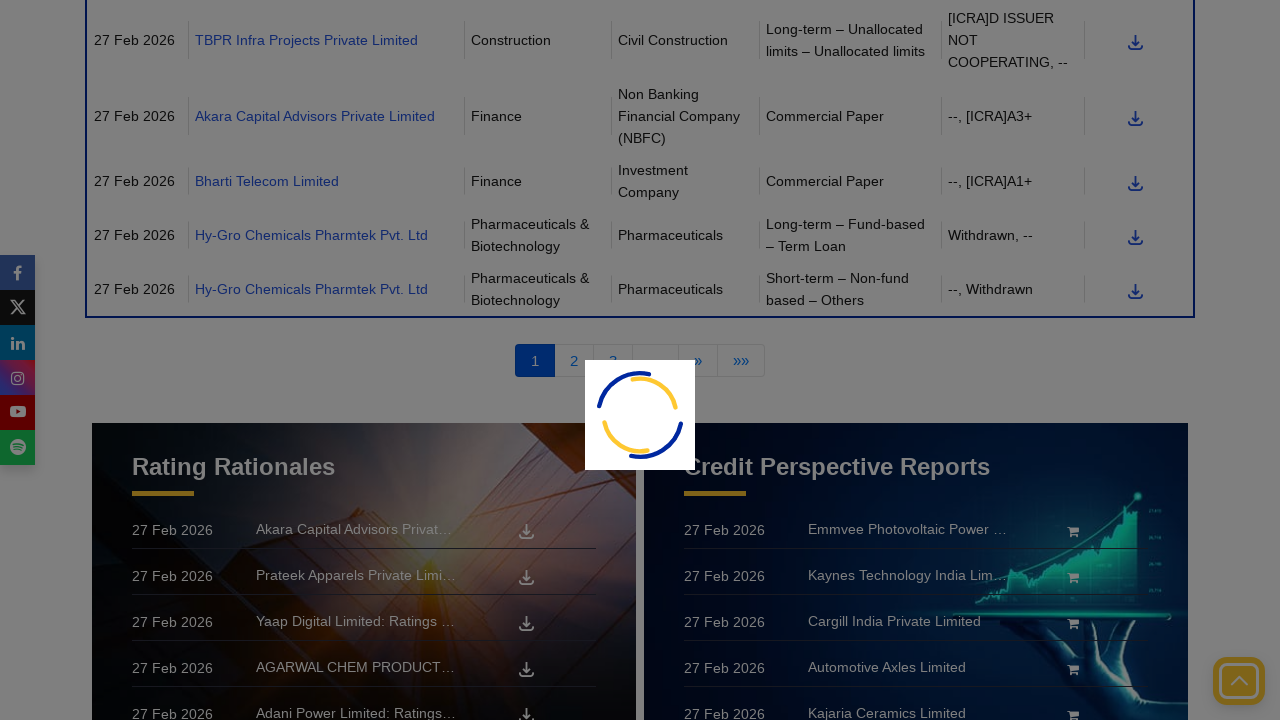

Clicked next page button to navigate from page 2 at (675, 361) on xpath=//*[@id="contentPager"]/div/ul/li[5]
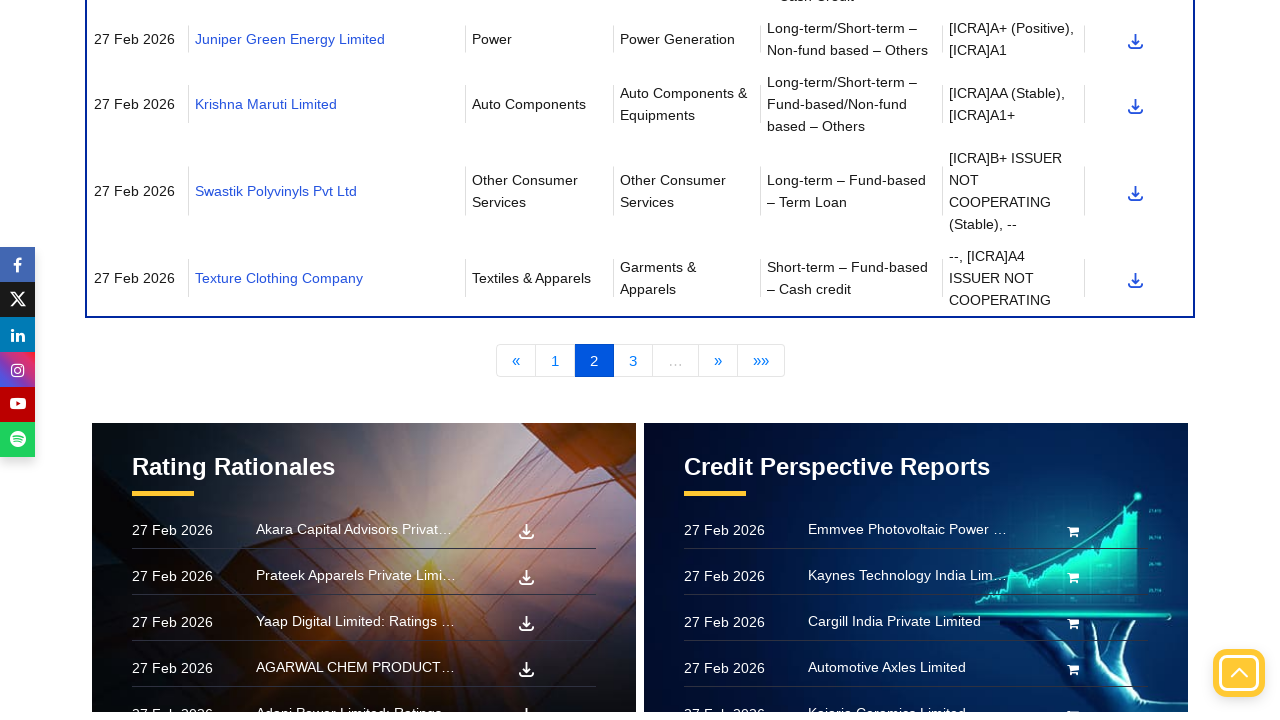

Waited 2 seconds for page to update after clicking next
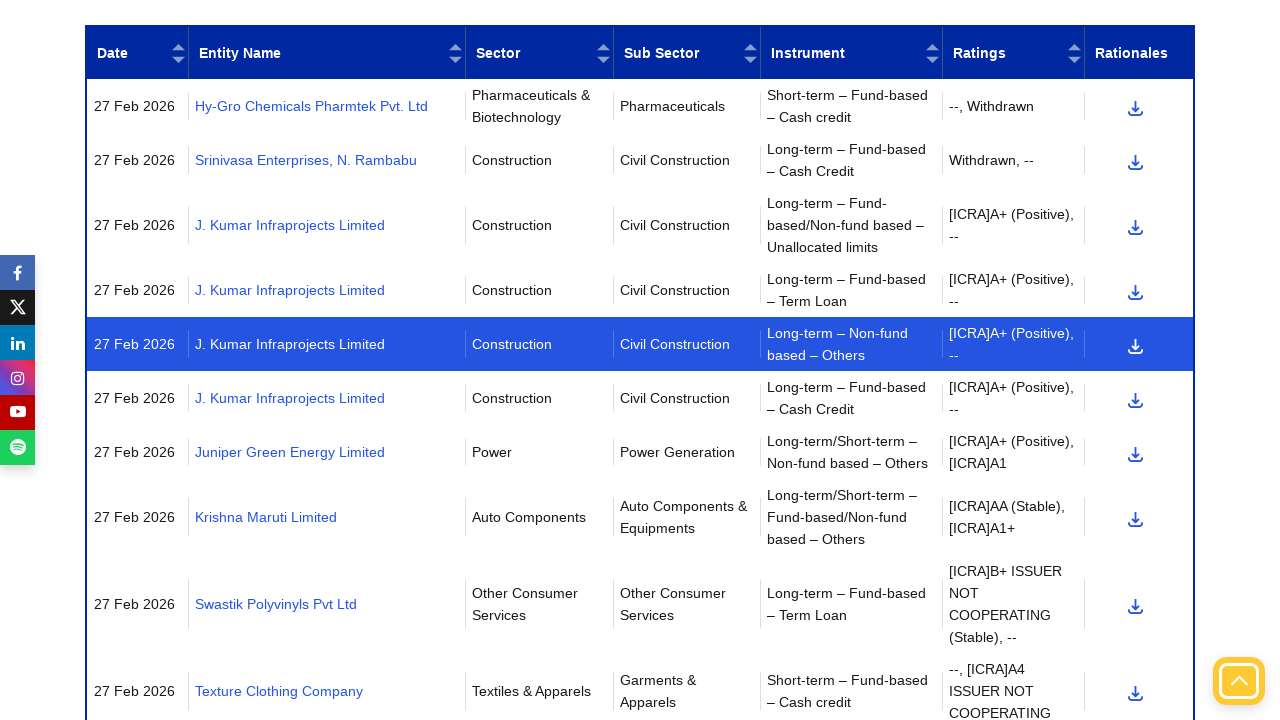

Verified table data is visible on page 3
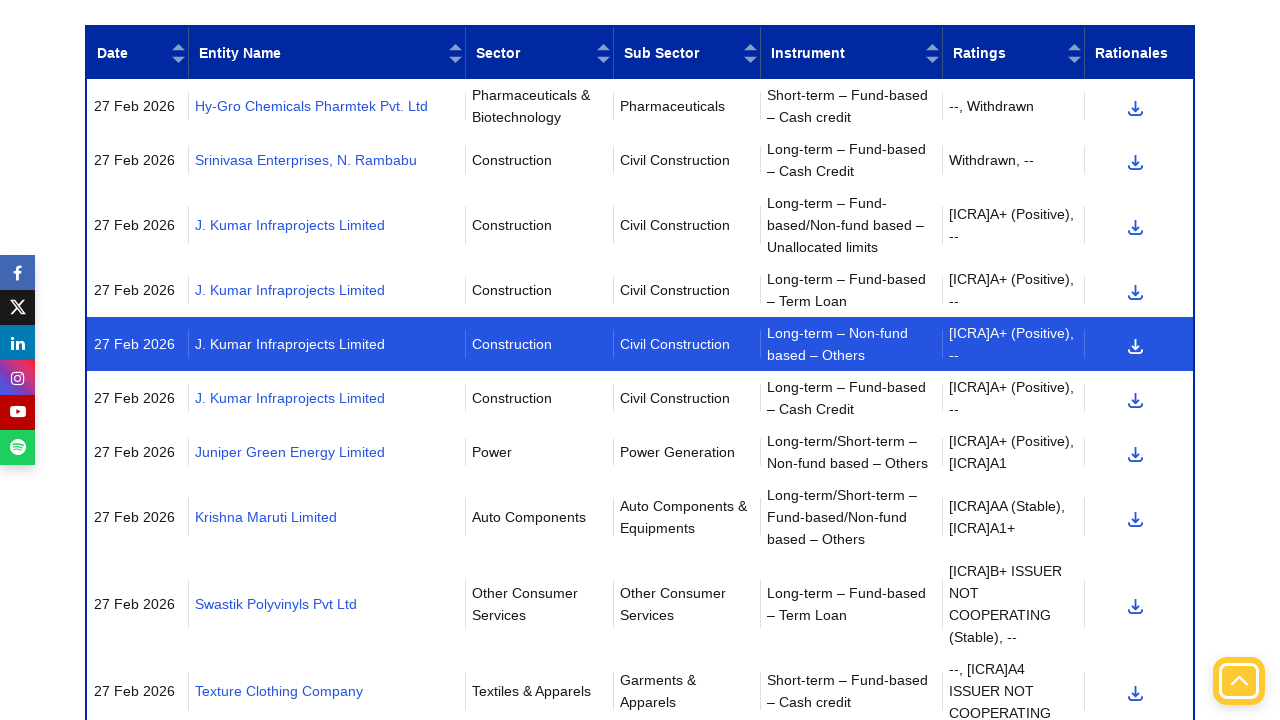

Scrolled next page button into view on page 3
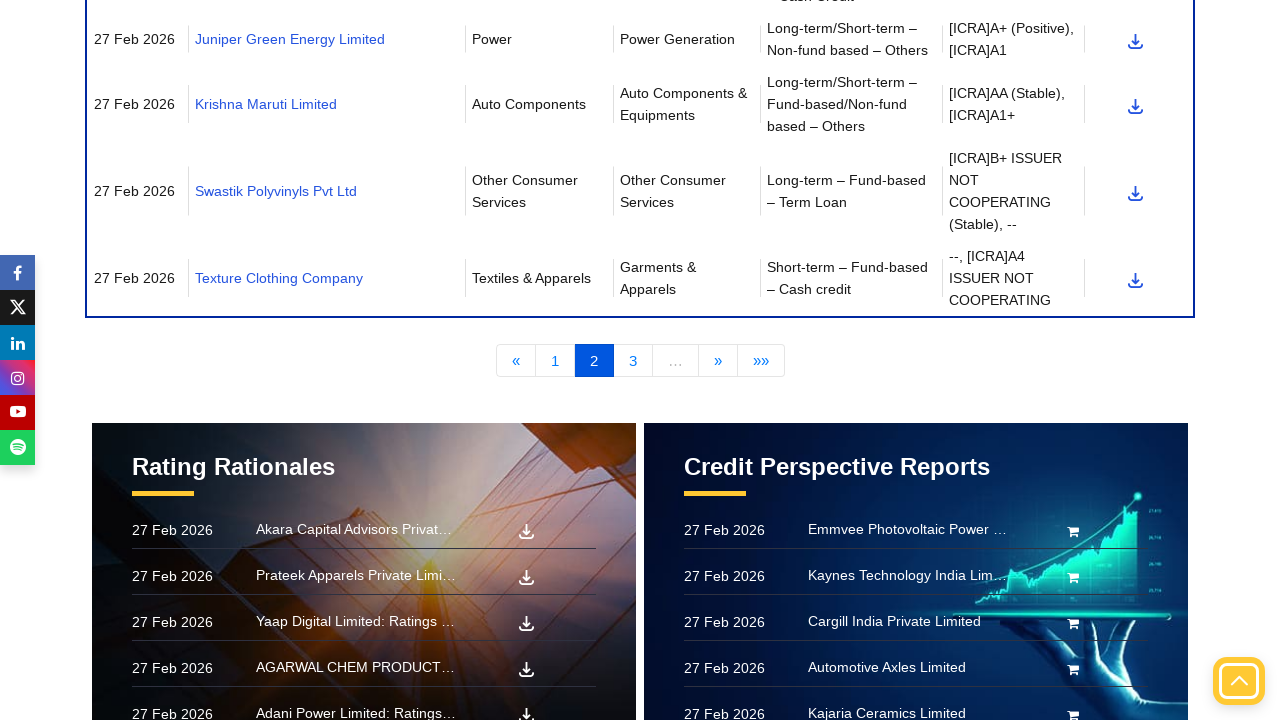

Waited 1 second before clicking next button
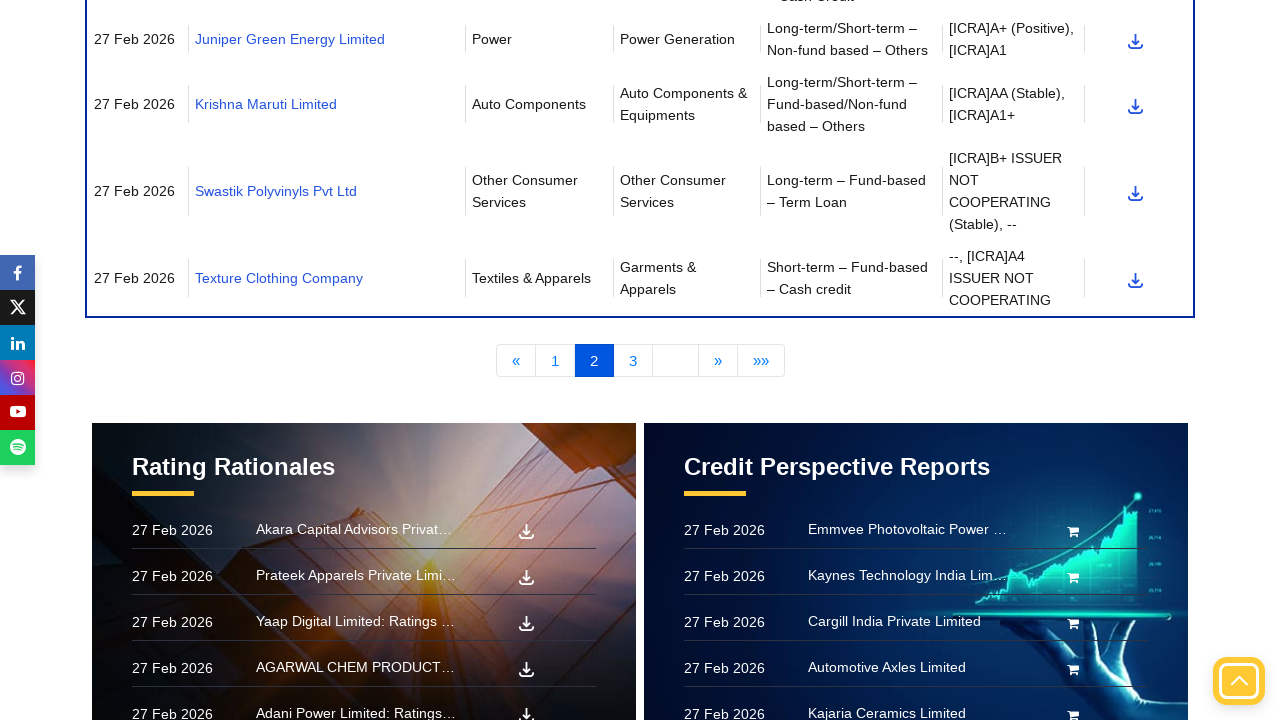

Clicked next page button to navigate from page 3 at (675, 361) on xpath=//*[@id="contentPager"]/div/ul/li[5]
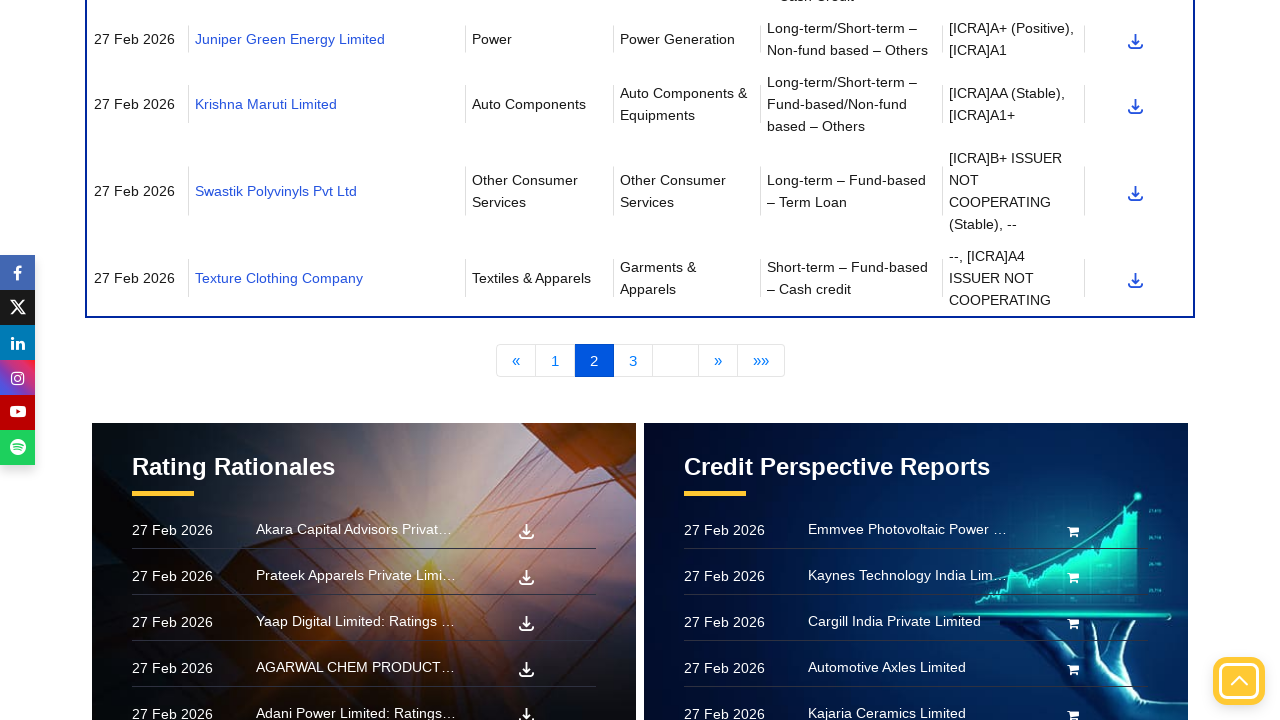

Waited 2 seconds for page to update after clicking next
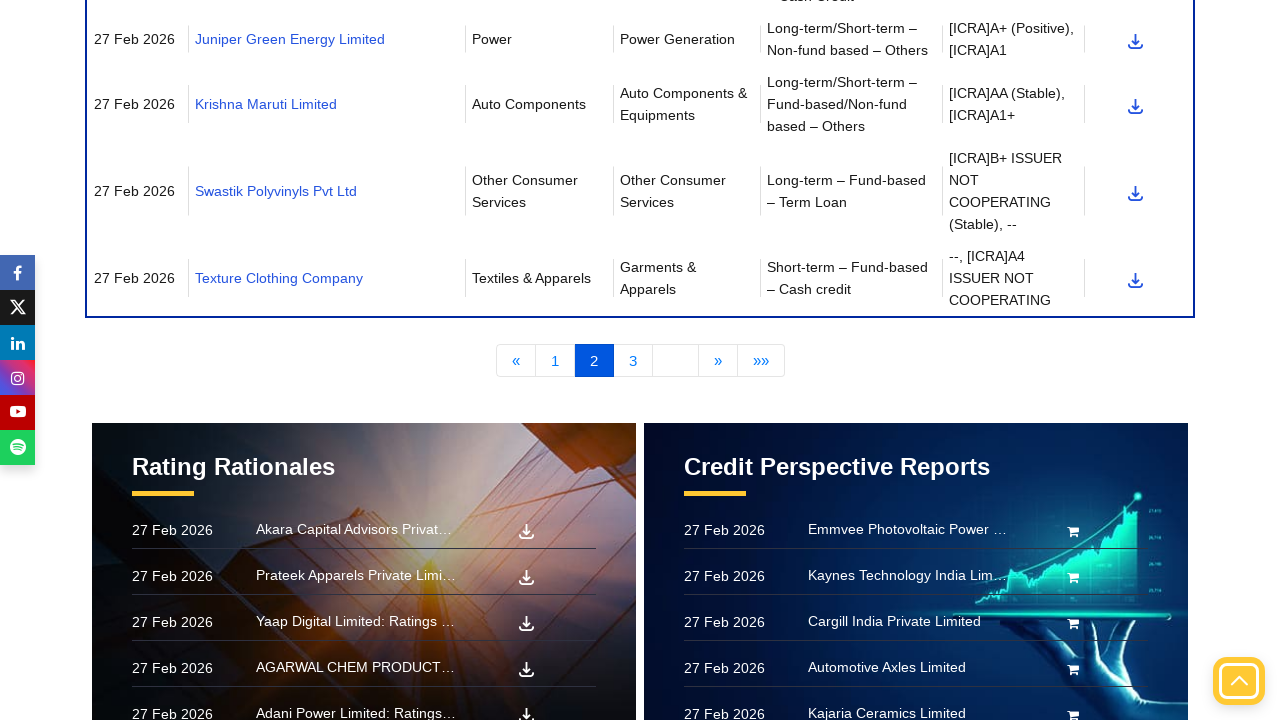

Verified table data is visible on page 4
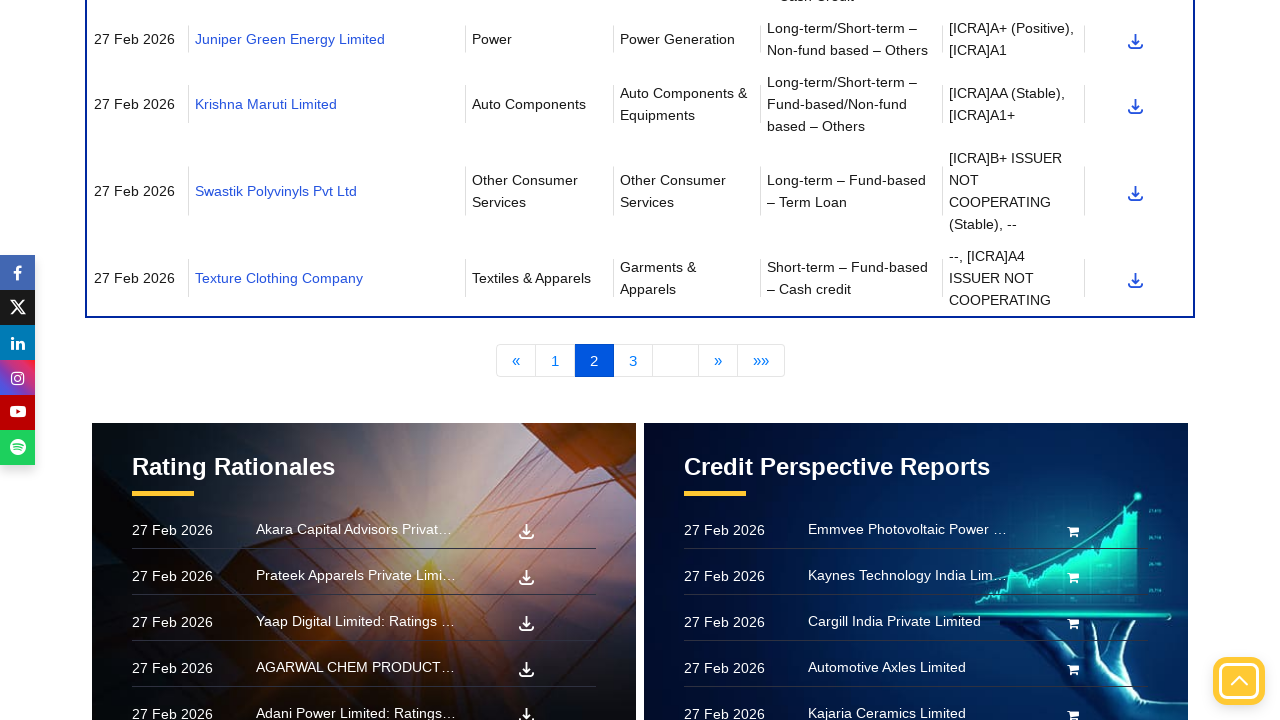

Scrolled next page button into view on page 4
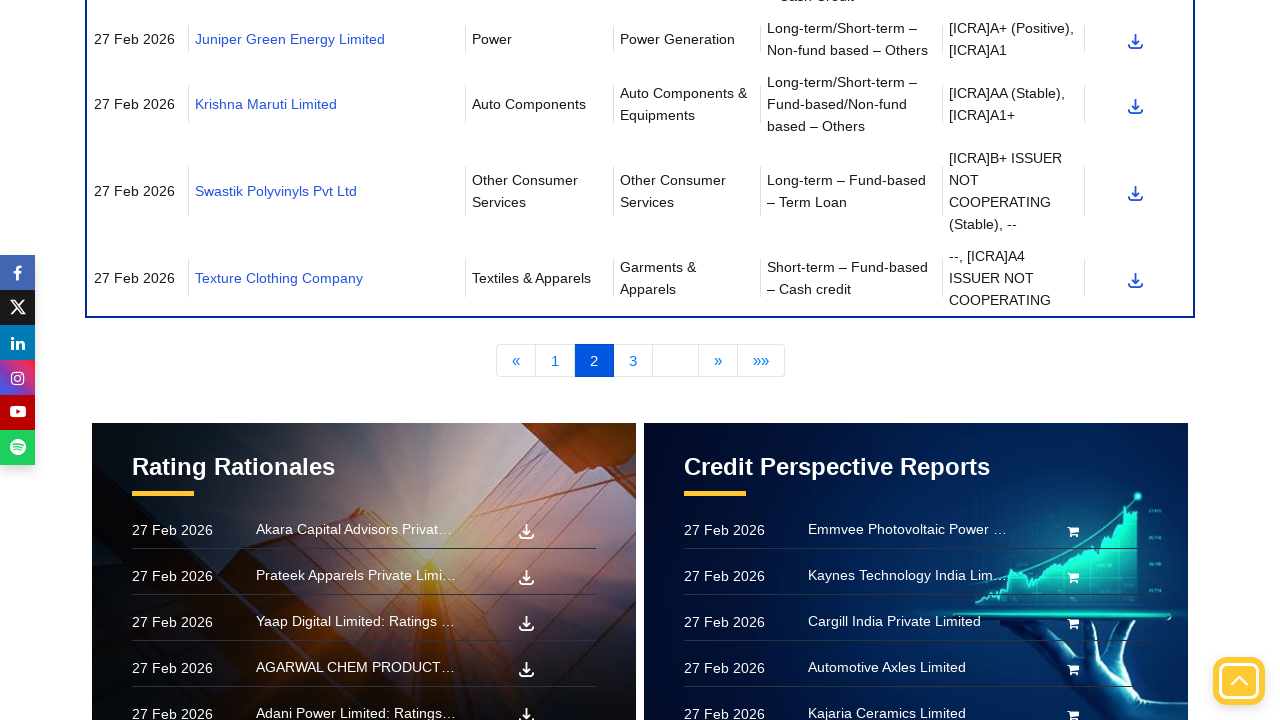

Waited 1 second before clicking next button
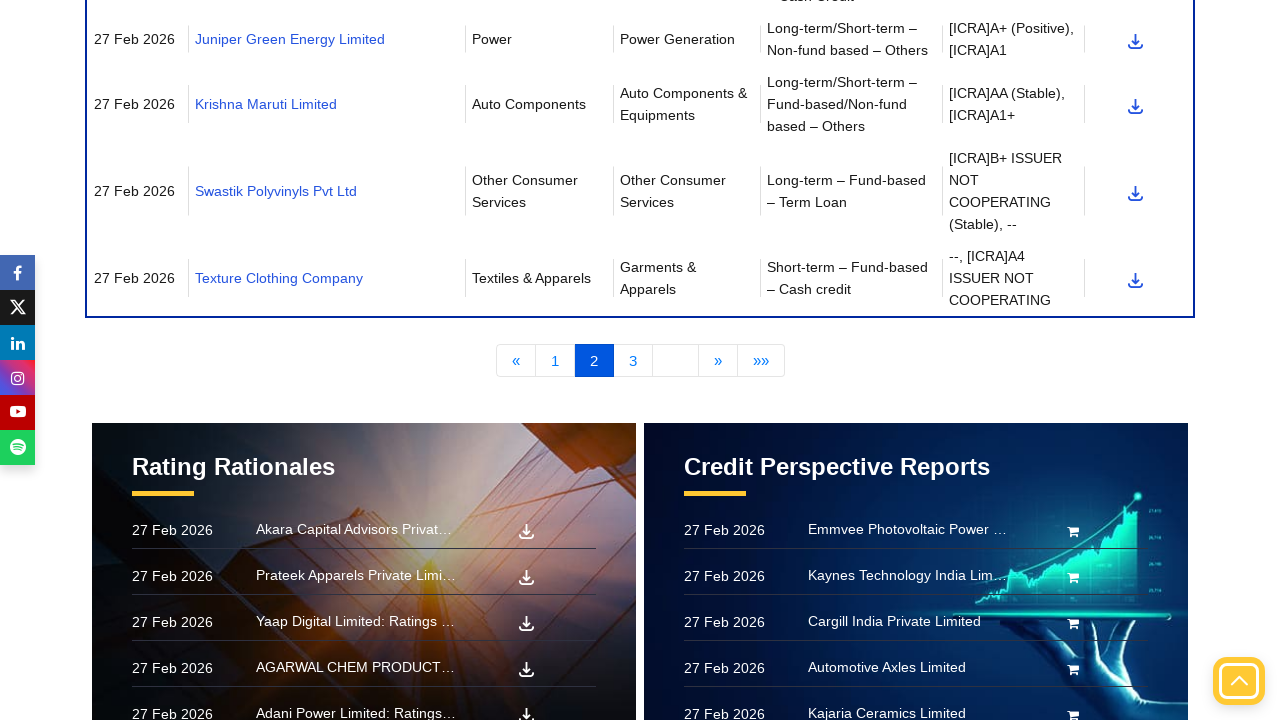

Clicked next page button to navigate from page 4 at (675, 361) on xpath=//*[@id="contentPager"]/div/ul/li[5]
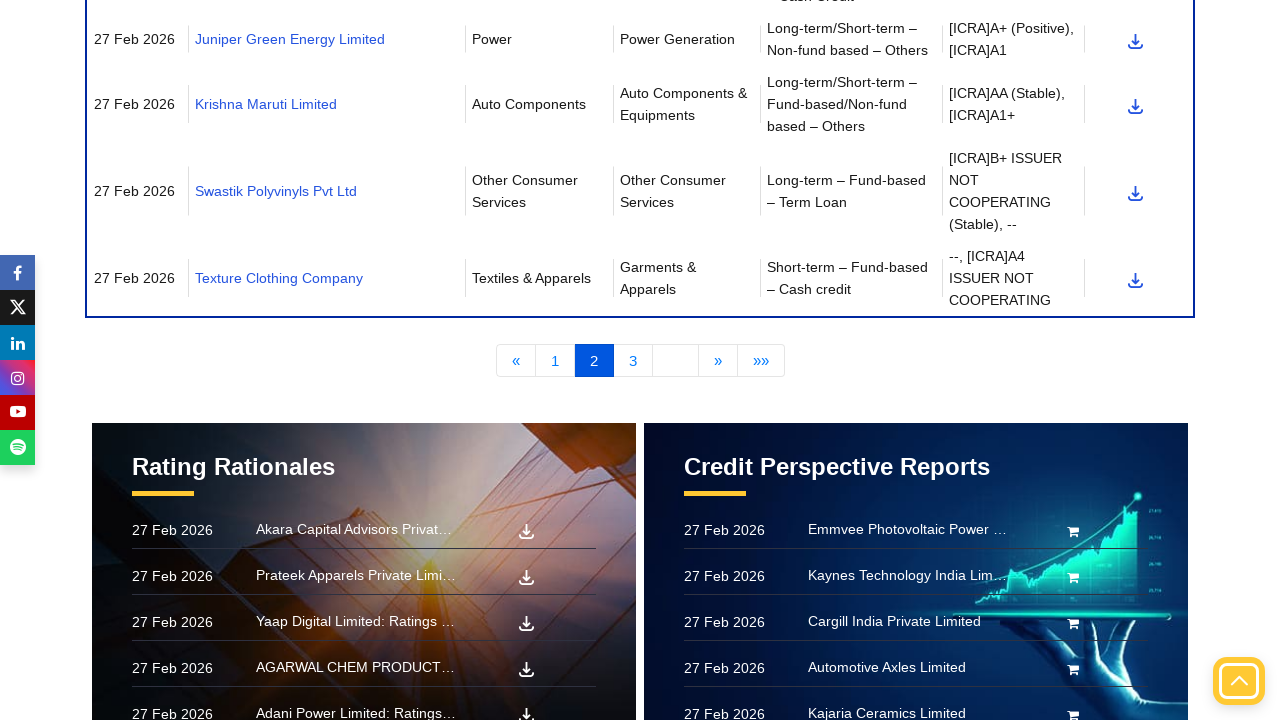

Waited 2 seconds for page to update after clicking next
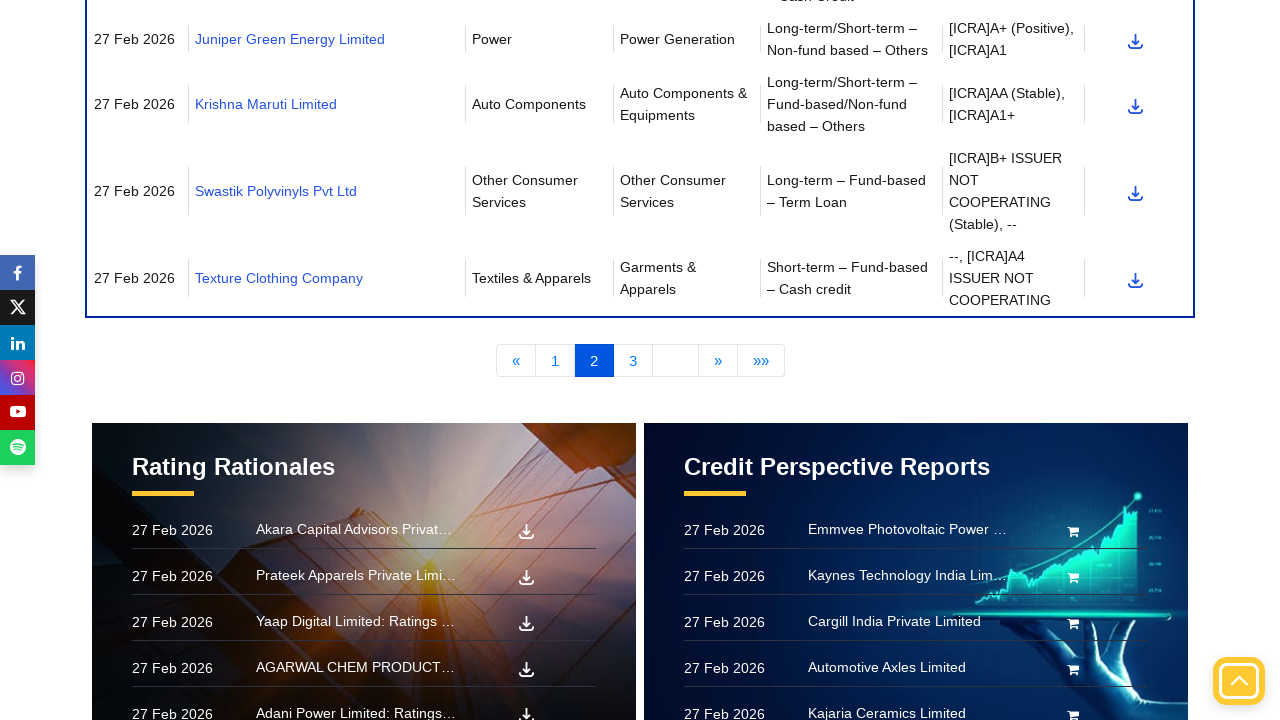

Verified table data is visible on page 5
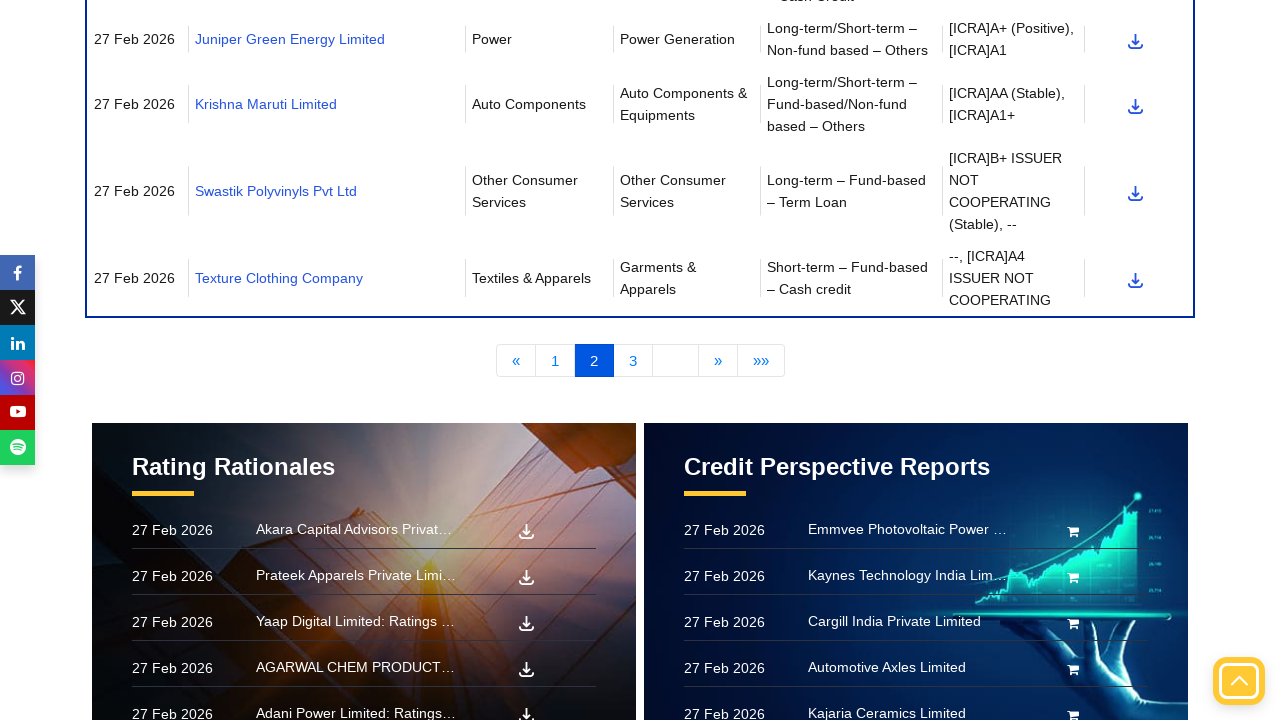

Scrolled next page button into view on page 5
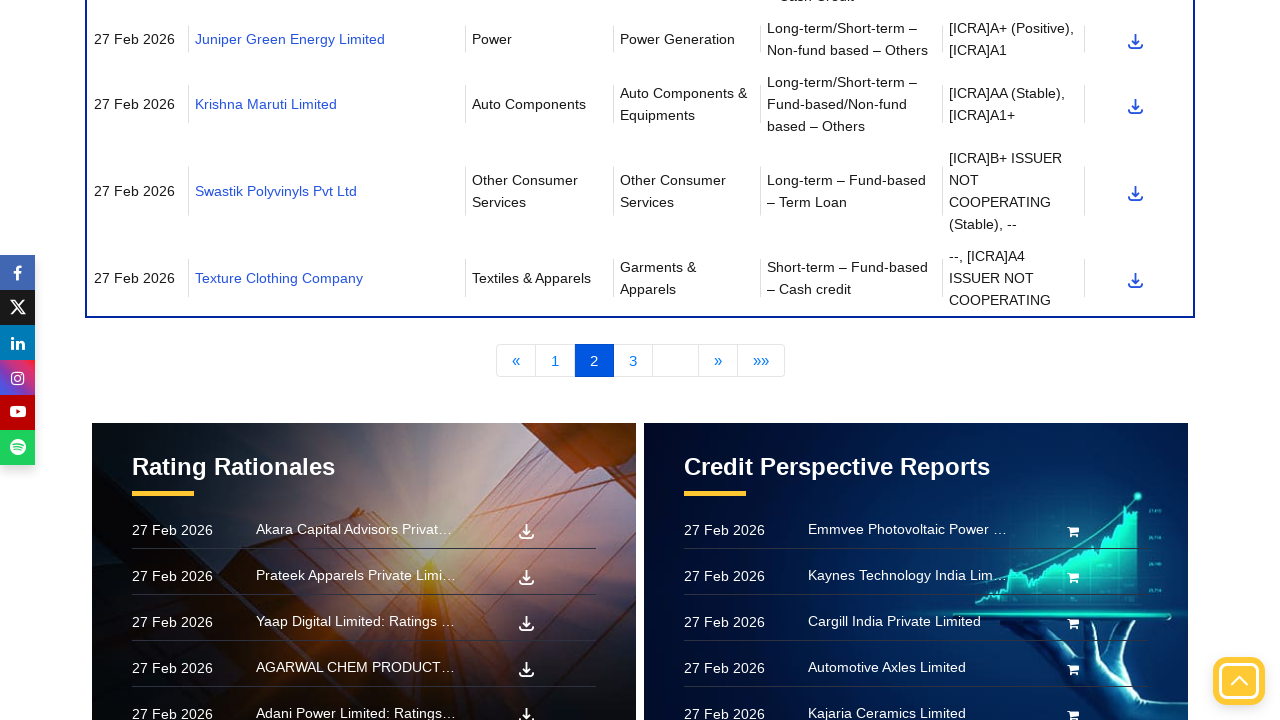

Waited 1 second before clicking next button
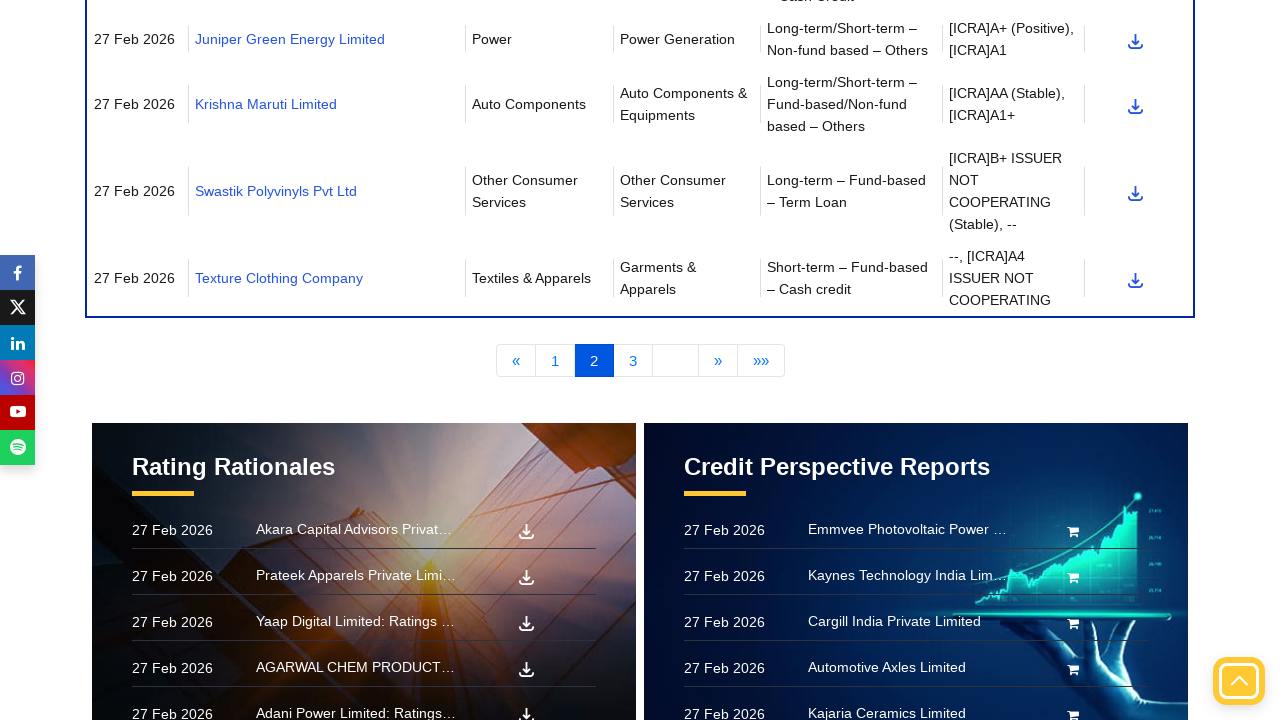

Clicked next page button to navigate from page 5 at (675, 361) on xpath=//*[@id="contentPager"]/div/ul/li[5]
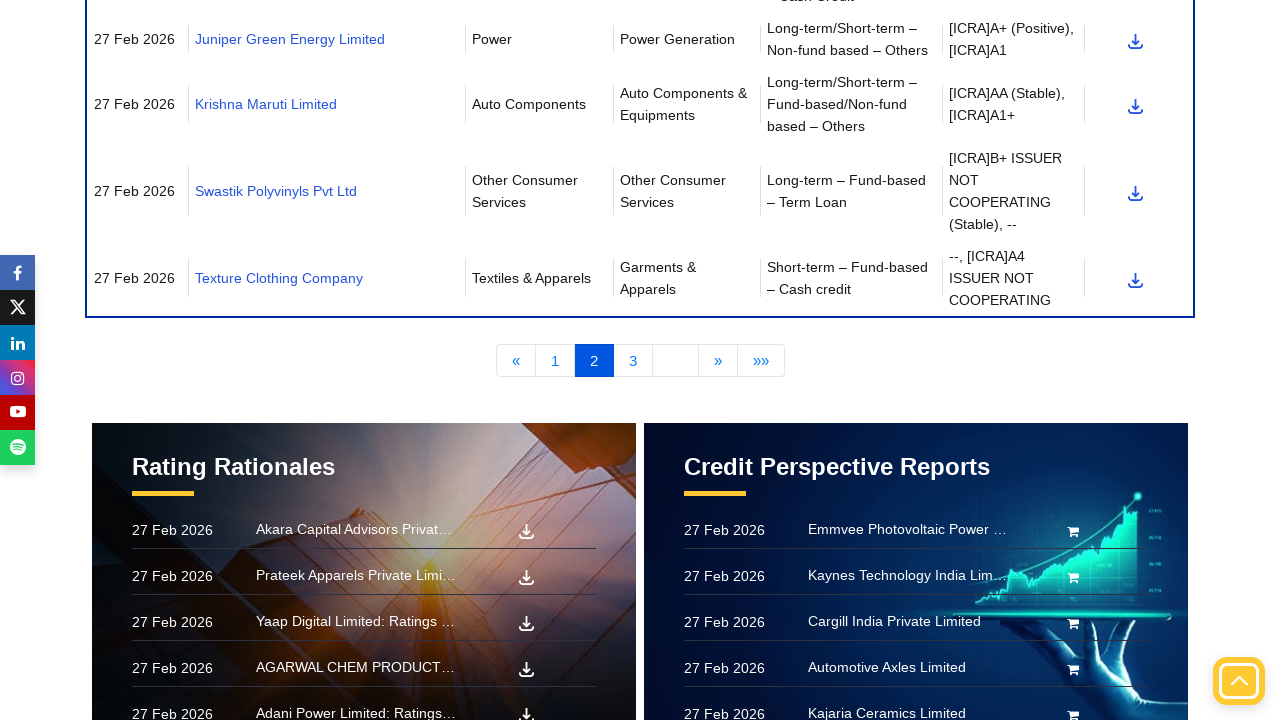

Waited 2 seconds for page to update after clicking next
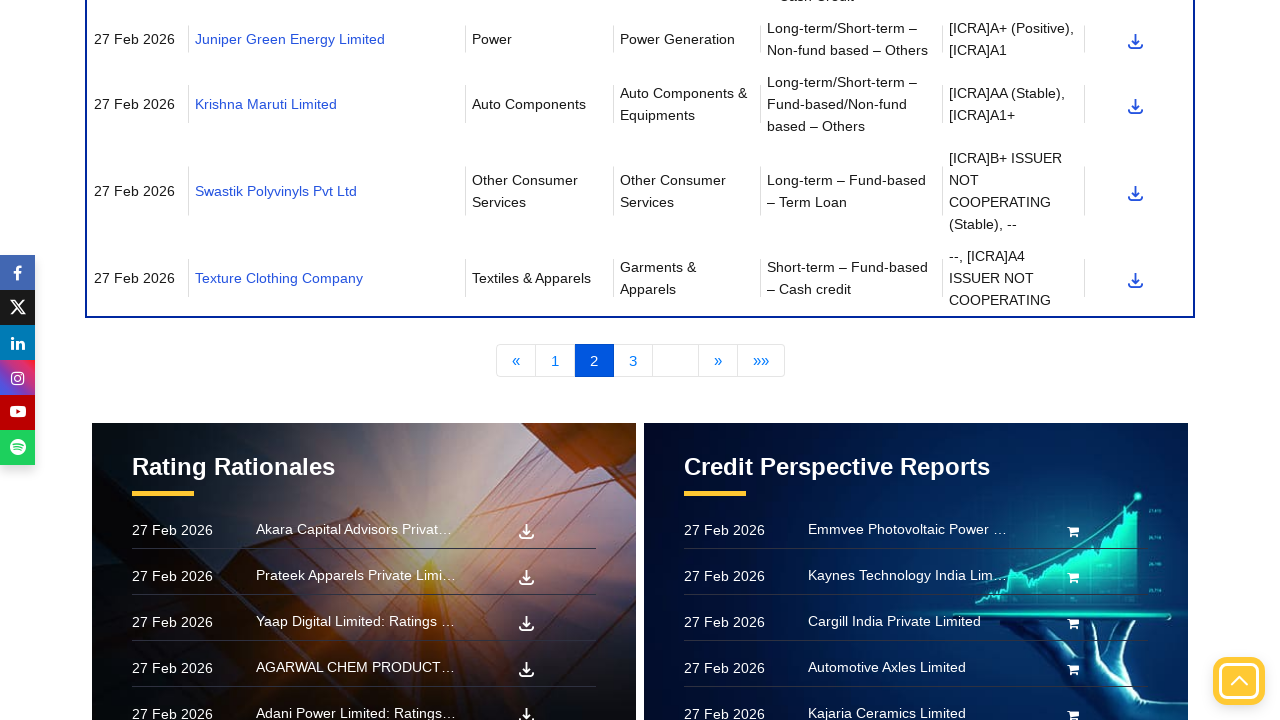

Verified table data is visible on page 6
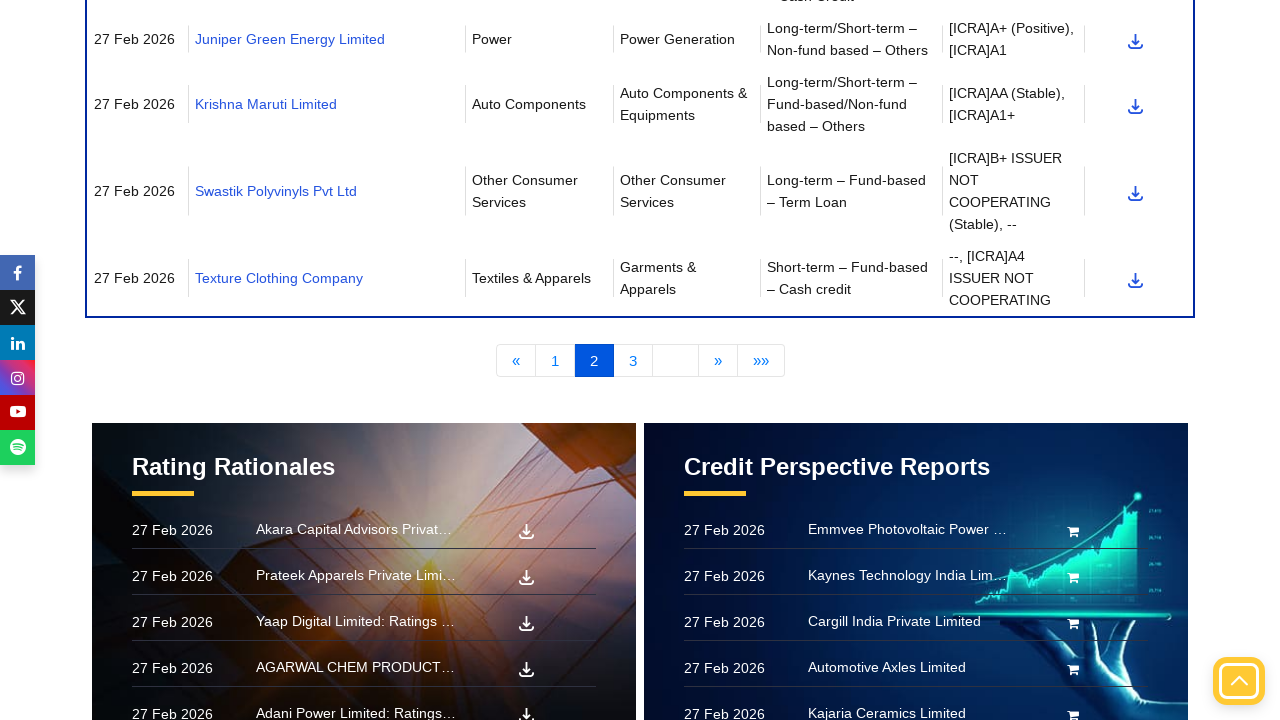

Scrolled next page button into view on page 6
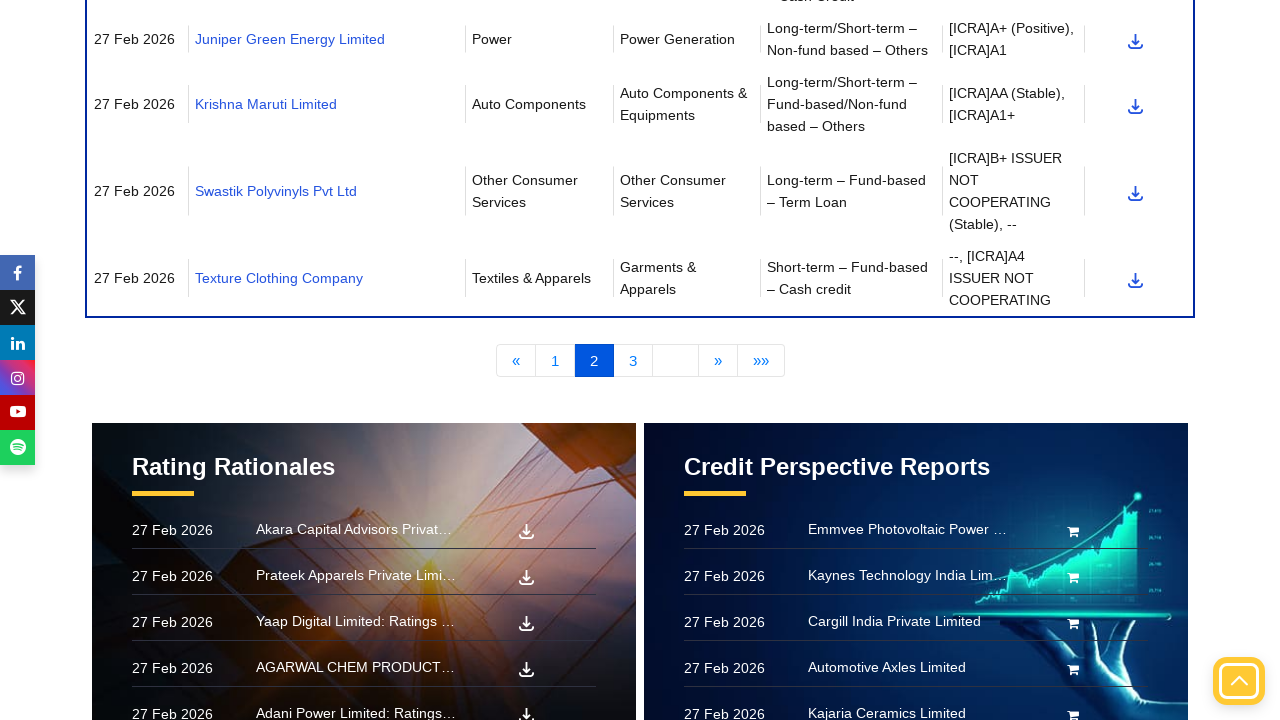

Waited 1 second before clicking next button
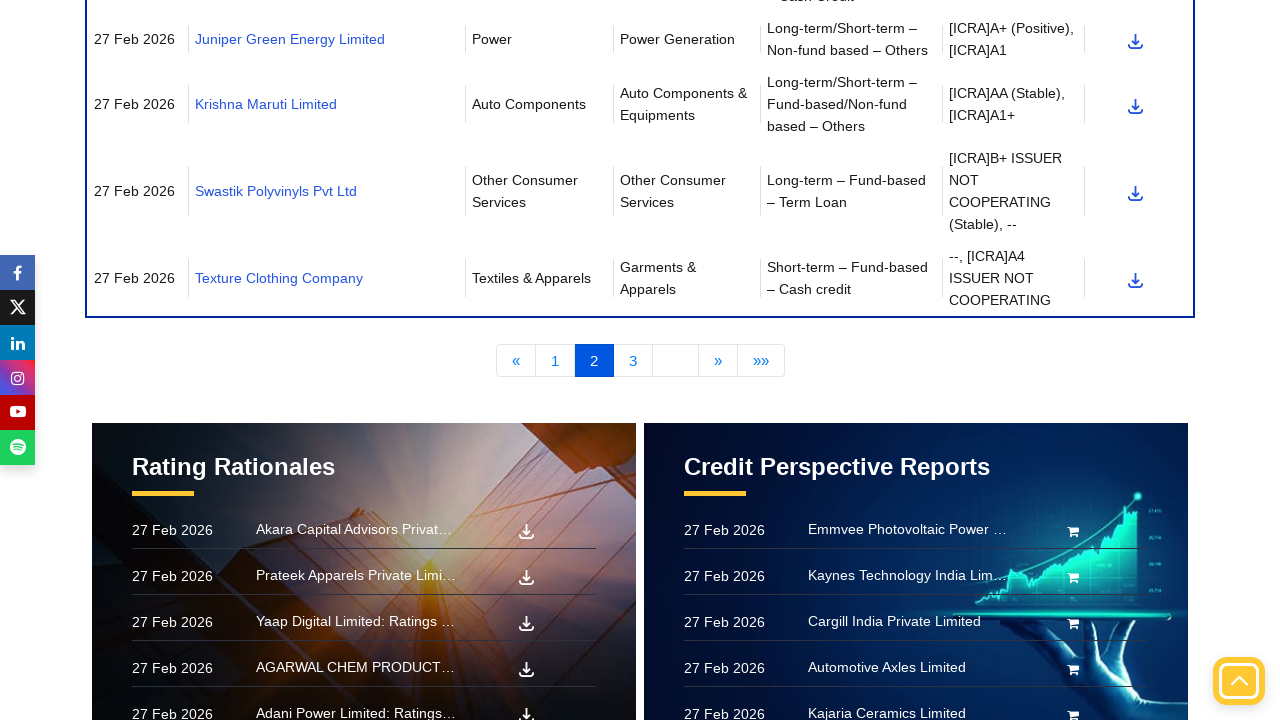

Clicked next page button to navigate from page 6 at (675, 361) on xpath=//*[@id="contentPager"]/div/ul/li[5]
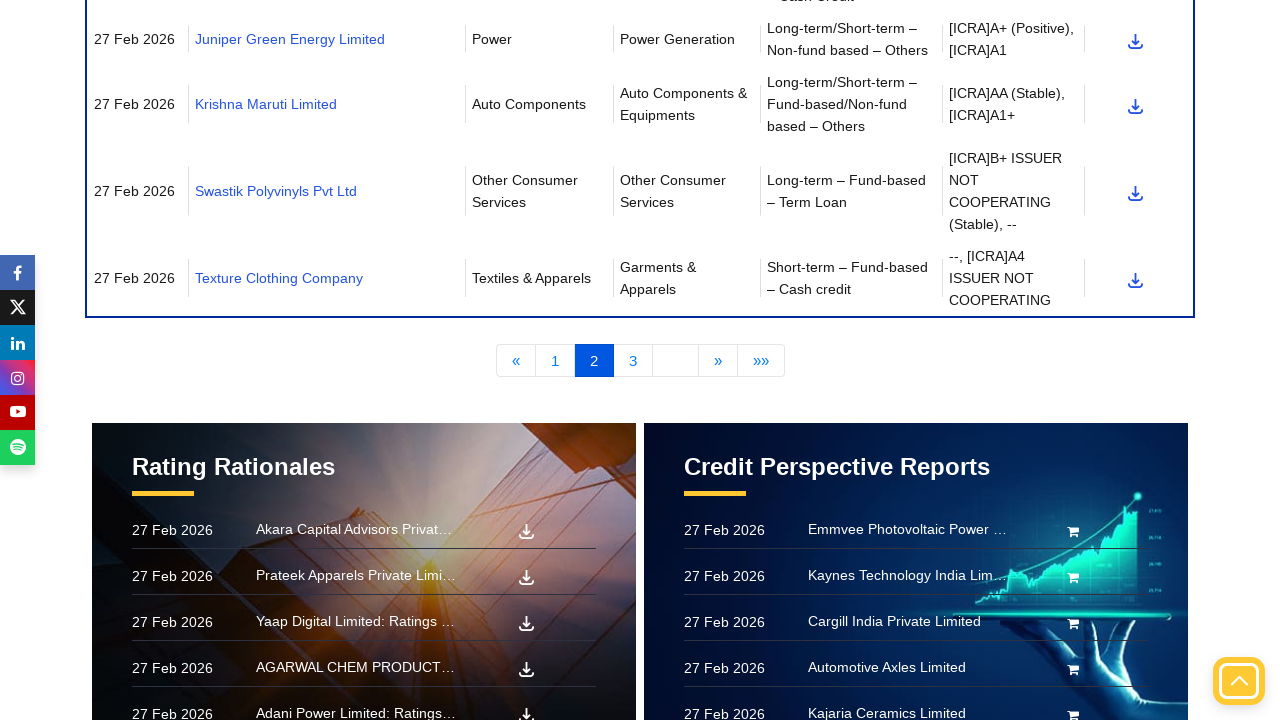

Waited 2 seconds for page to update after clicking next
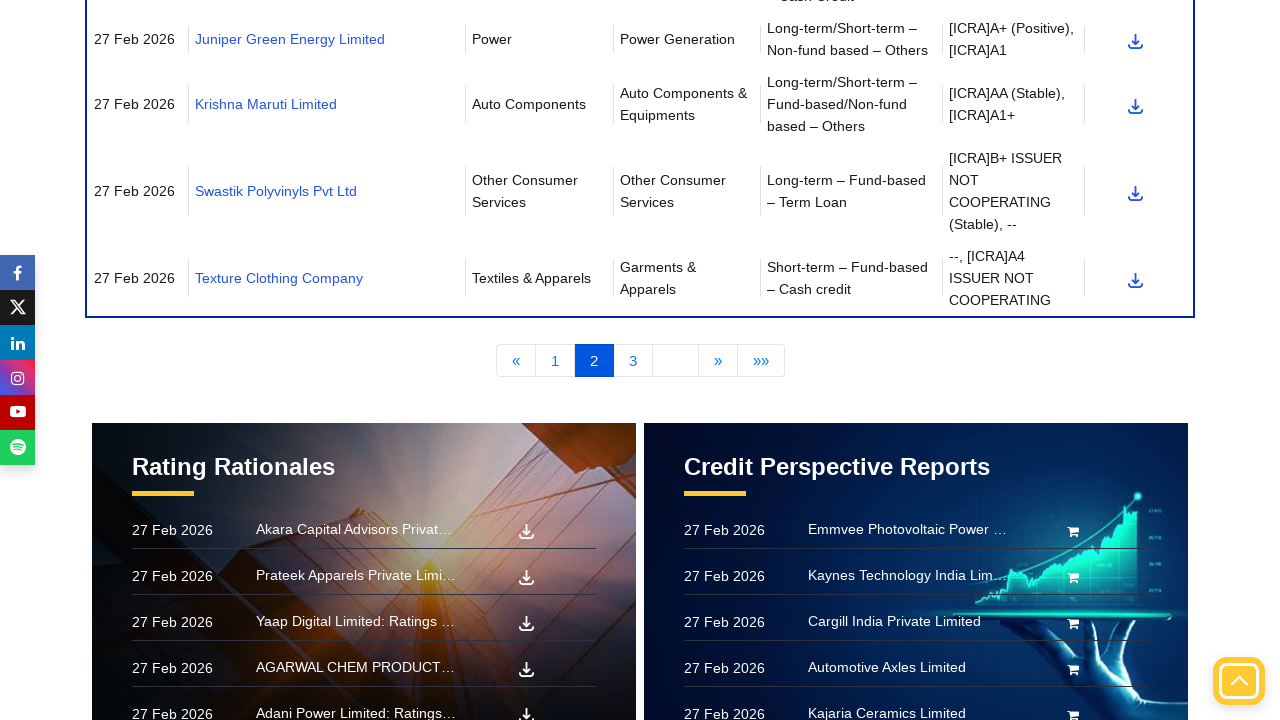

Verified table data is visible on page 7
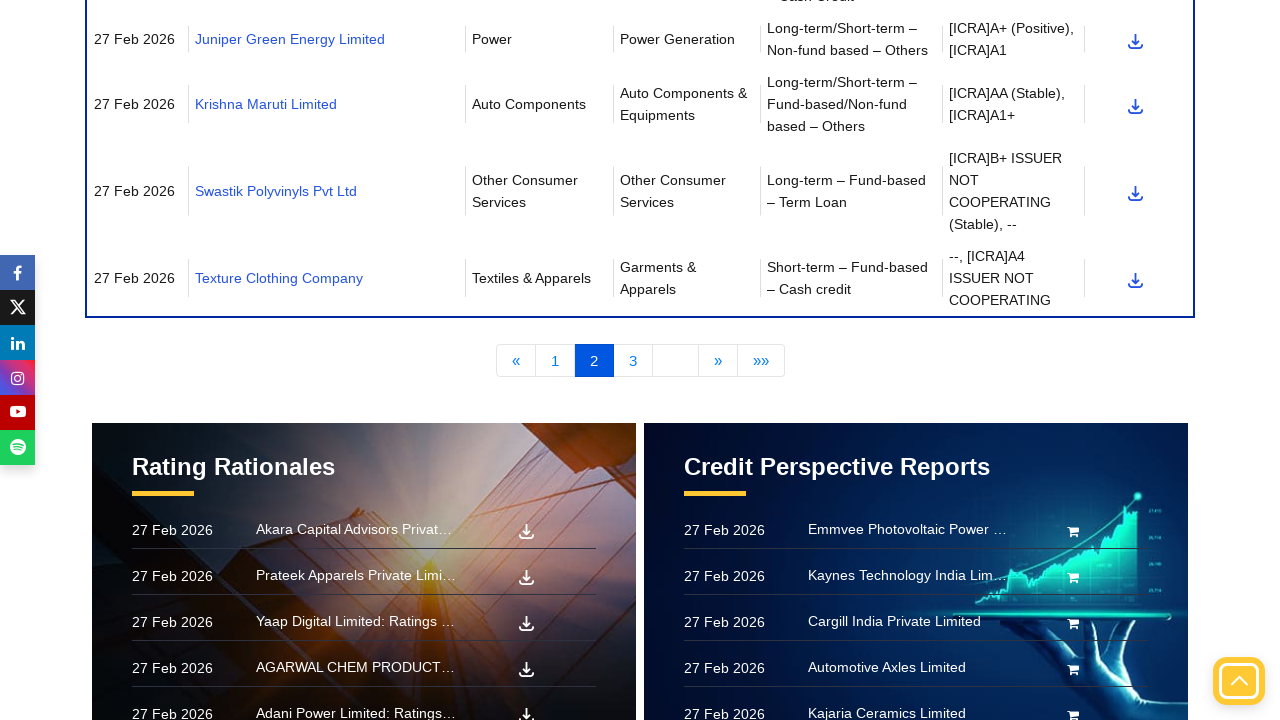

Scrolled next page button into view on page 7
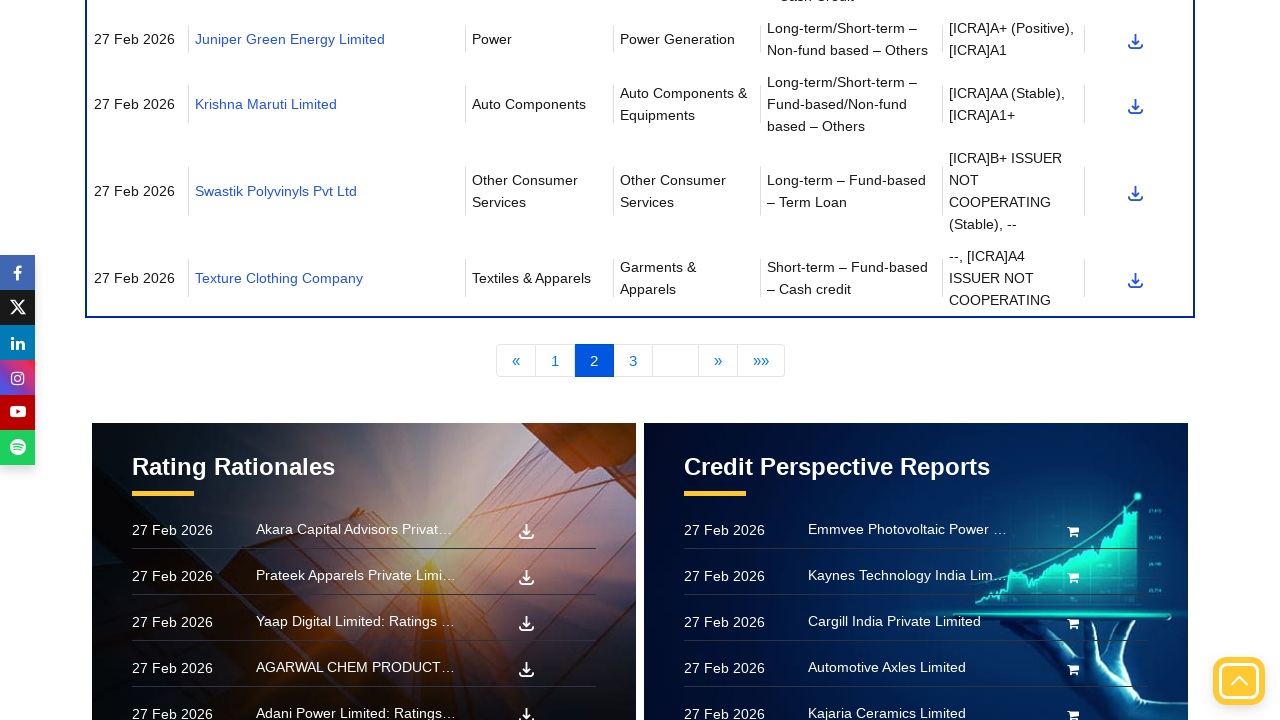

Waited 1 second before clicking next button
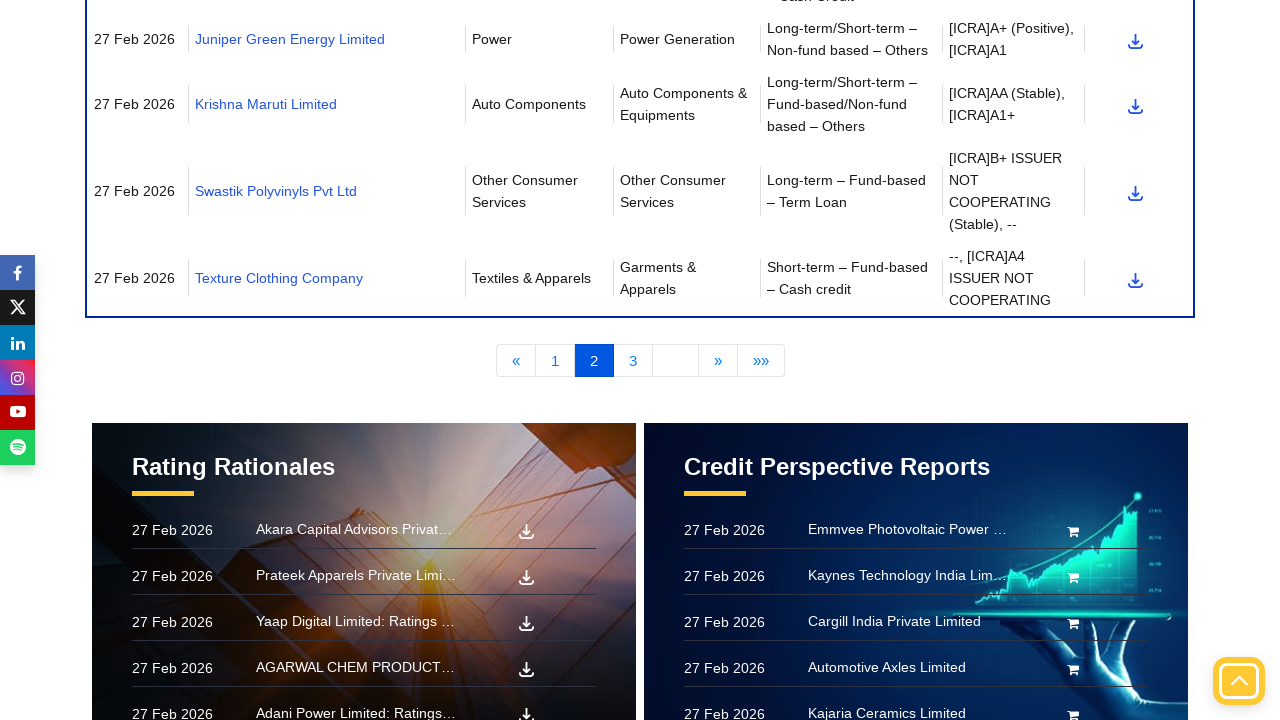

Clicked next page button to navigate from page 7 at (675, 361) on xpath=//*[@id="contentPager"]/div/ul/li[5]
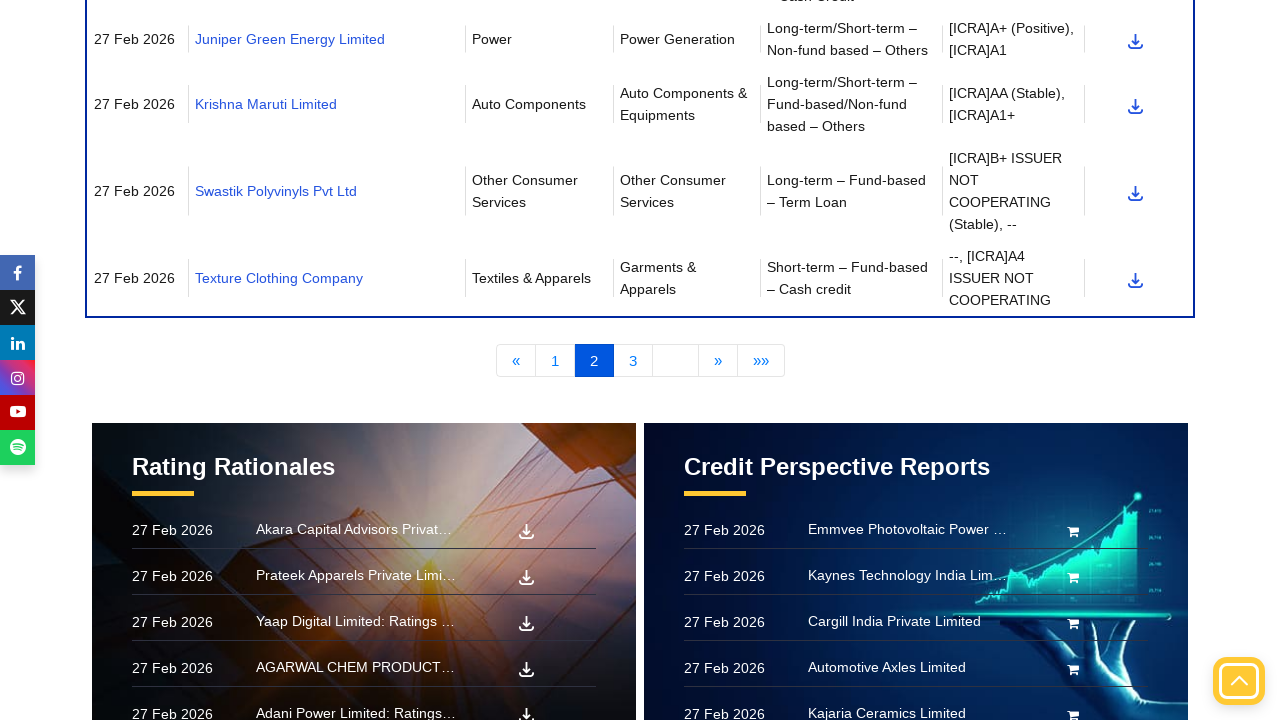

Waited 2 seconds for page to update after clicking next
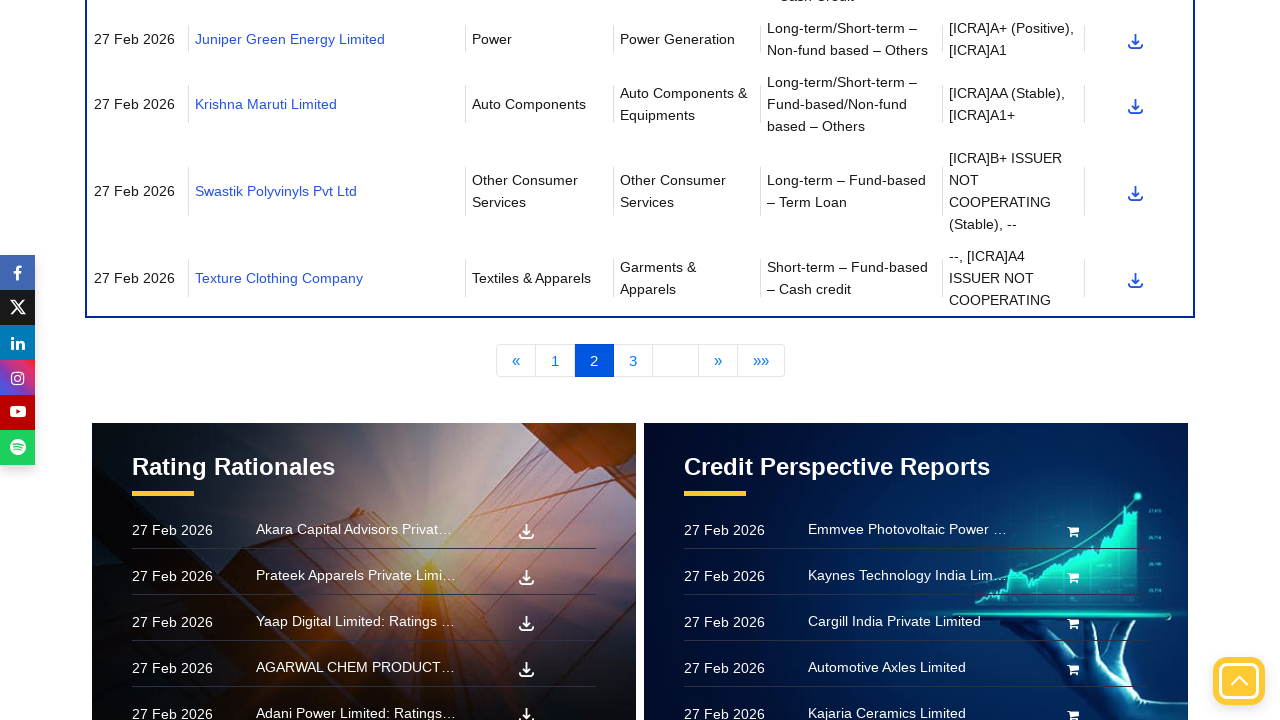

Verified table data is visible on page 8
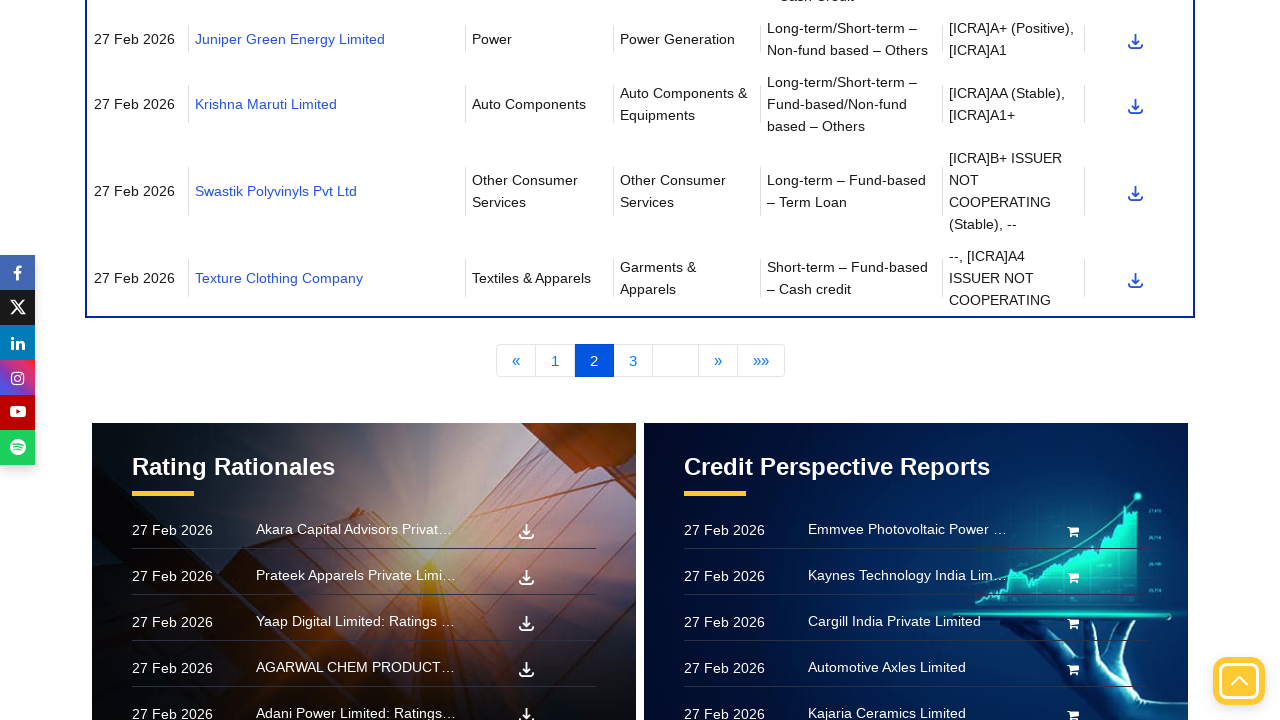

Scrolled next page button into view on page 8
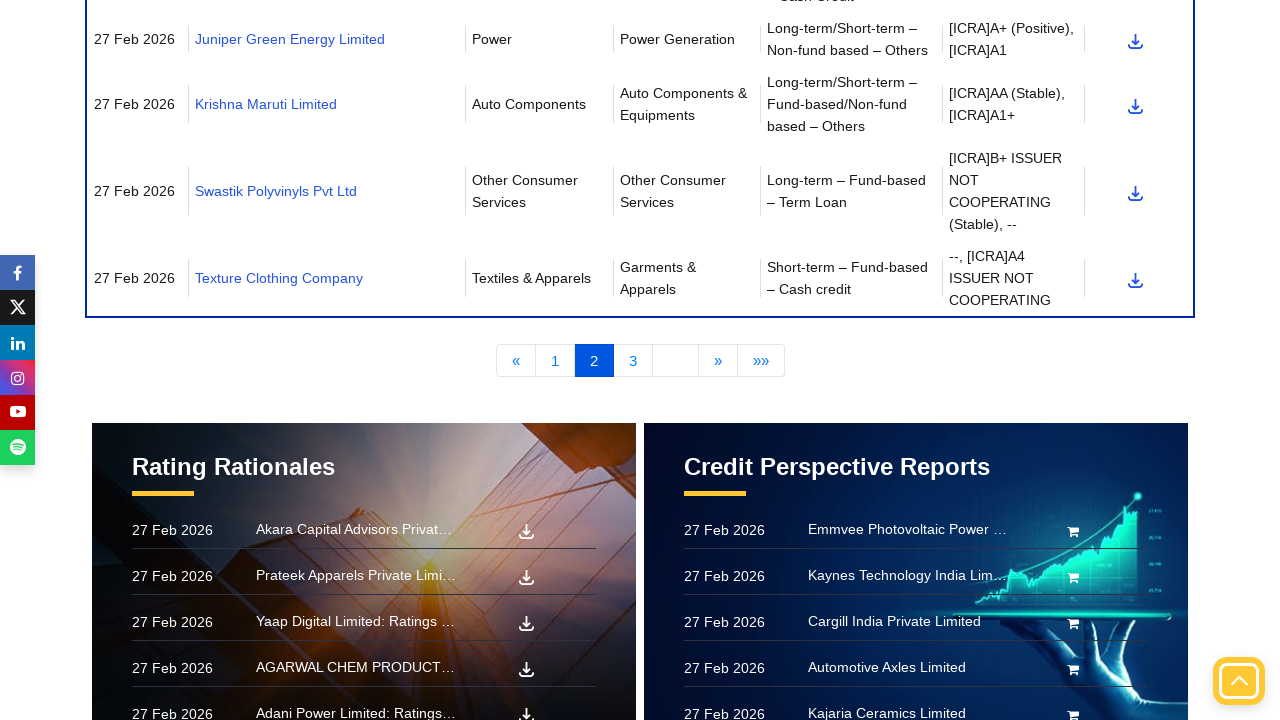

Waited 1 second before clicking next button
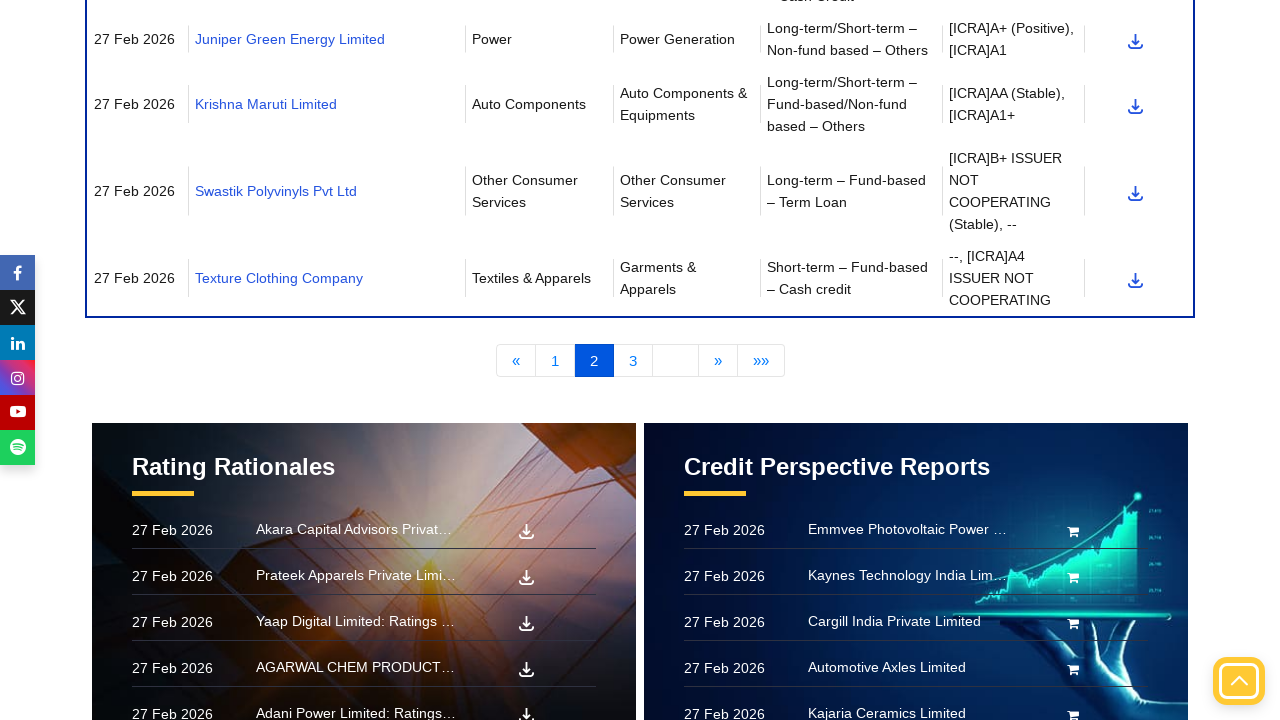

Clicked next page button to navigate from page 8 at (675, 361) on xpath=//*[@id="contentPager"]/div/ul/li[5]
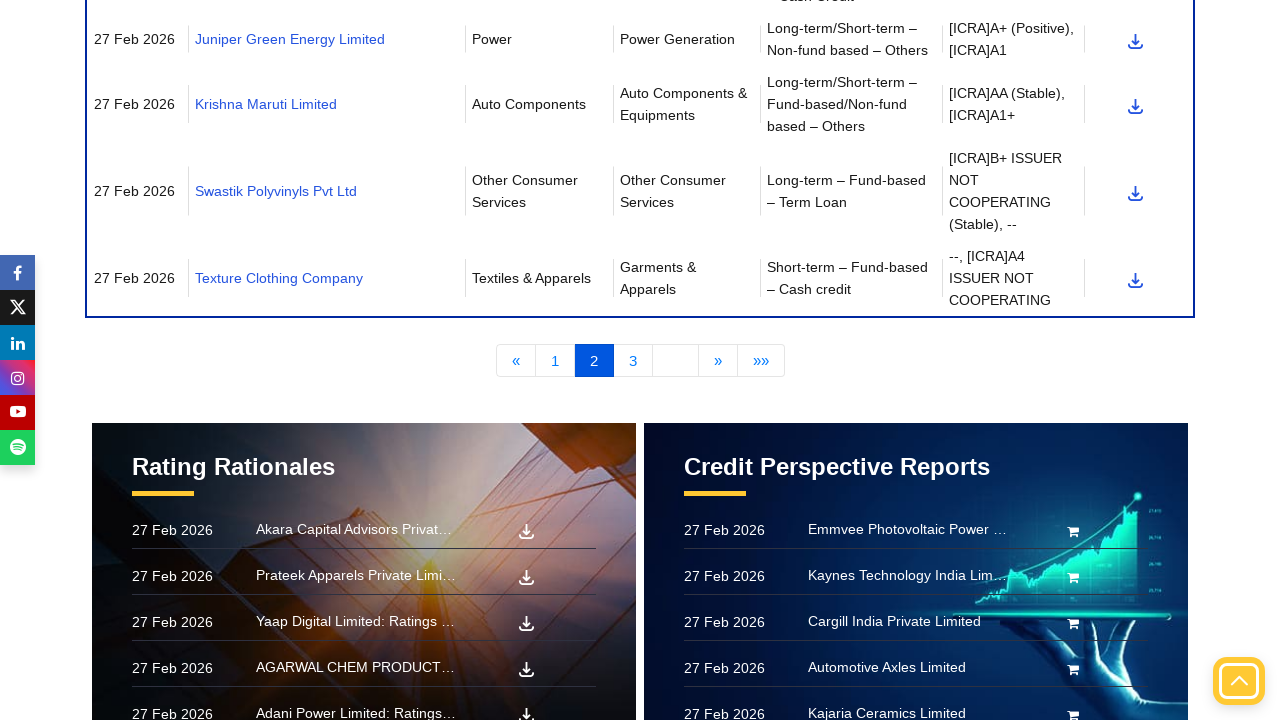

Waited 2 seconds for page to update after clicking next
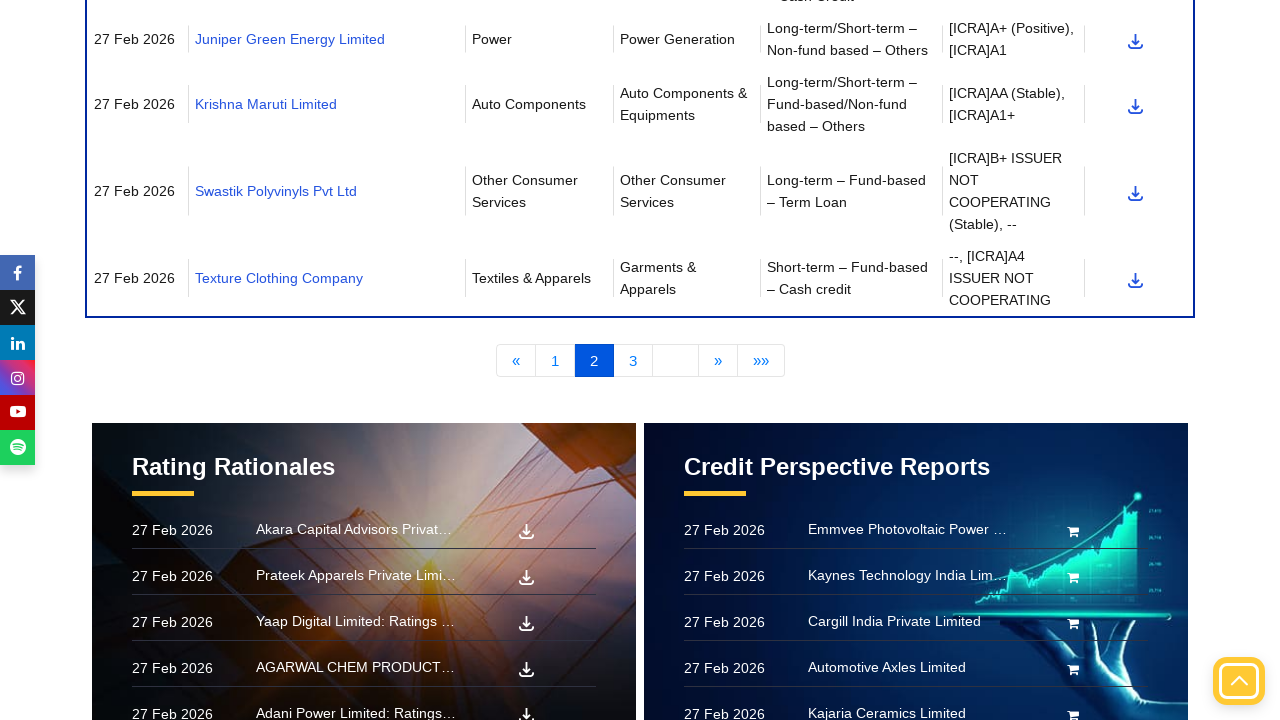

Verified table data is visible on page 9
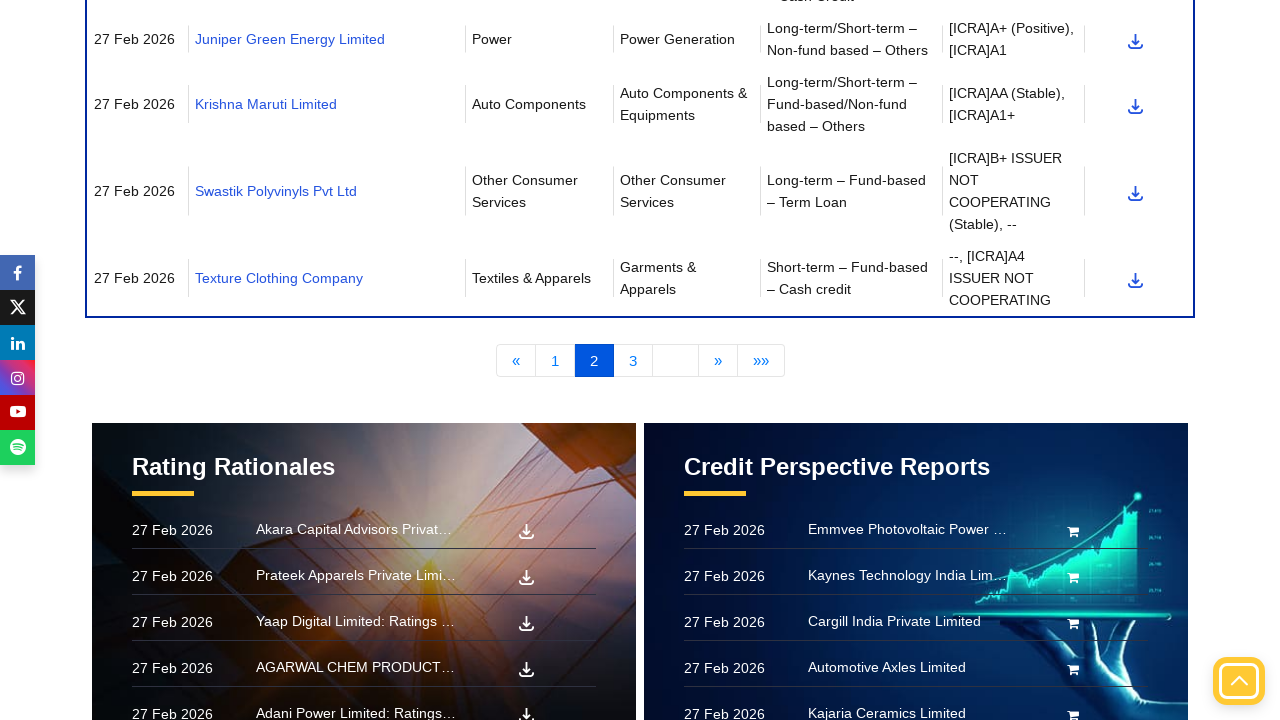

Scrolled next page button into view on page 9
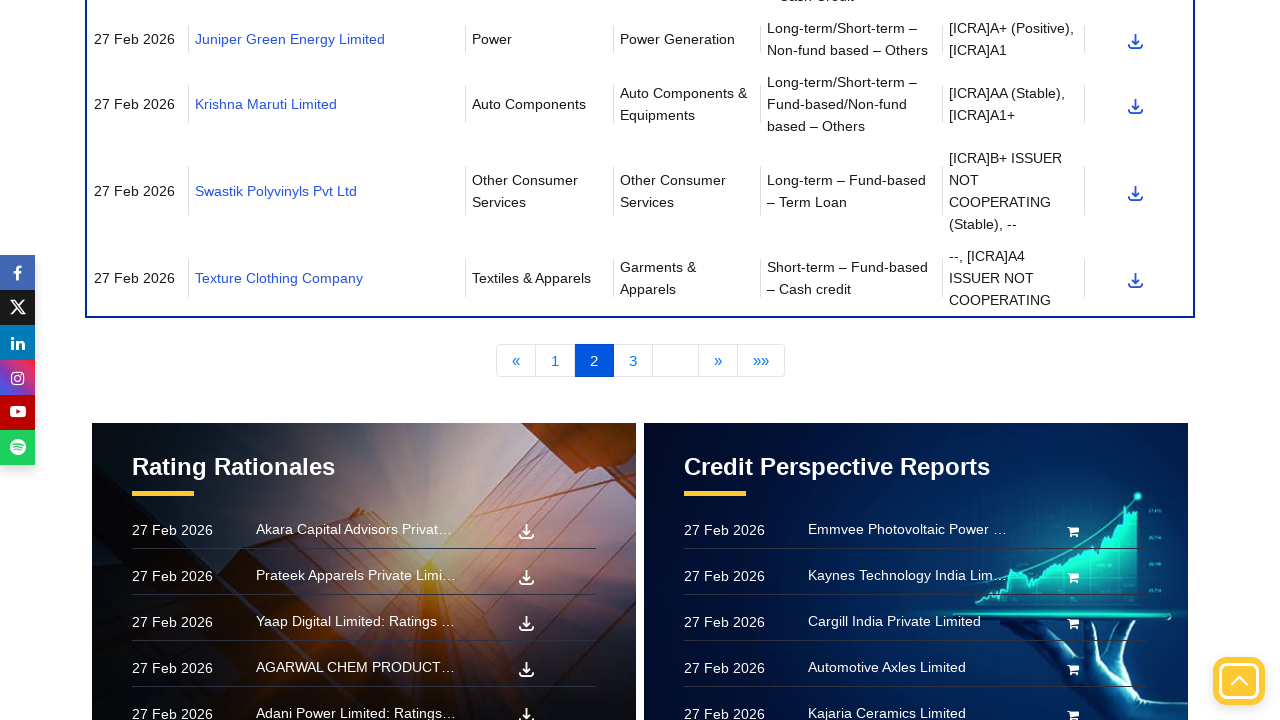

Waited 1 second before clicking next button
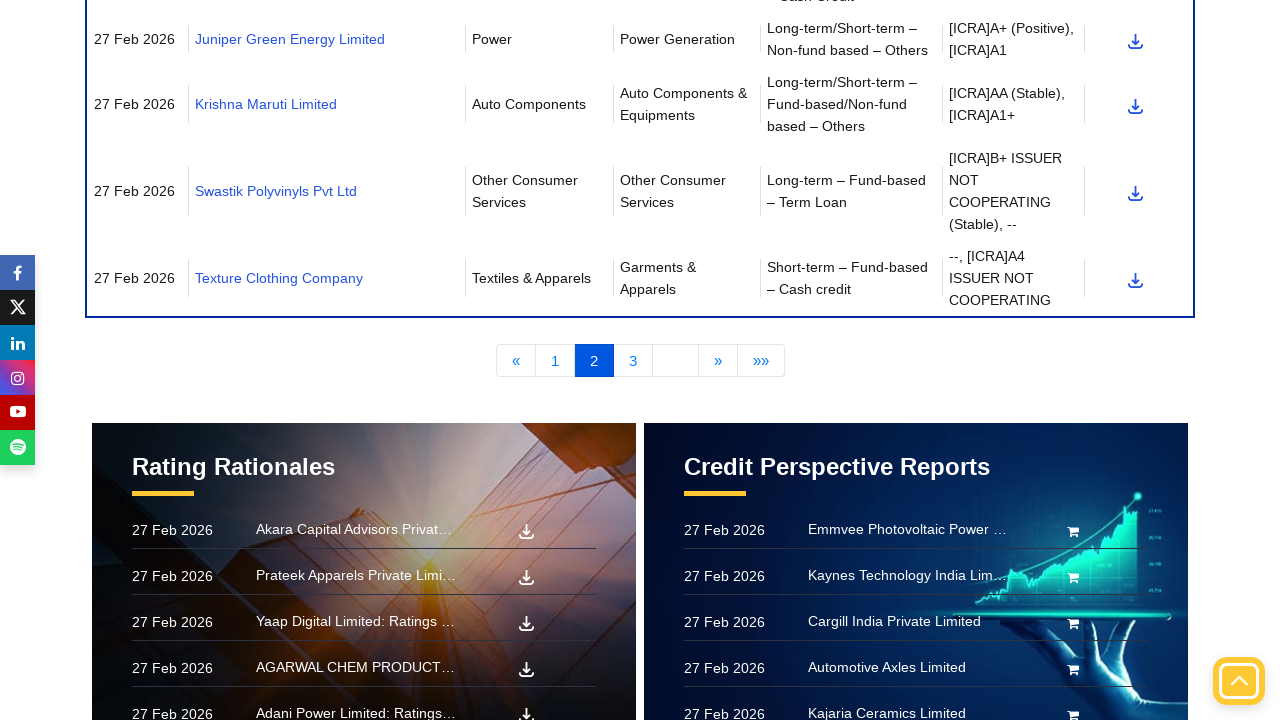

Clicked next page button to navigate from page 9 at (675, 361) on xpath=//*[@id="contentPager"]/div/ul/li[5]
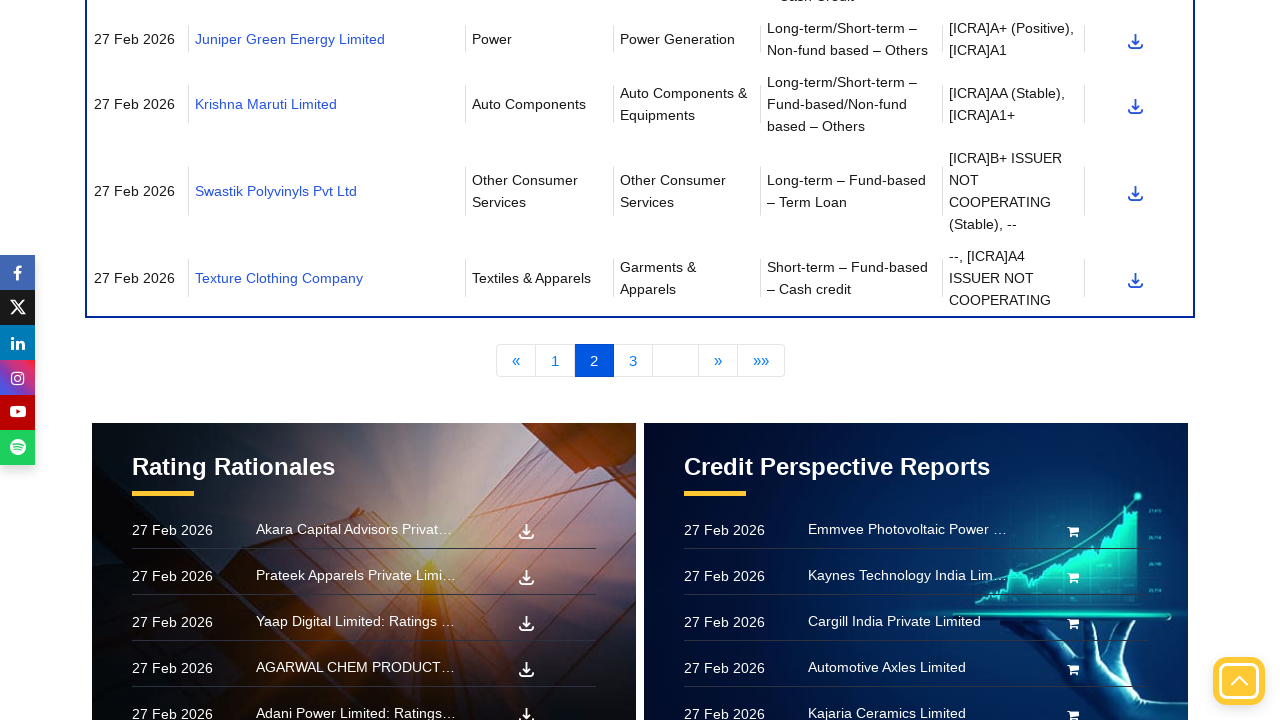

Waited 2 seconds for page to update after clicking next
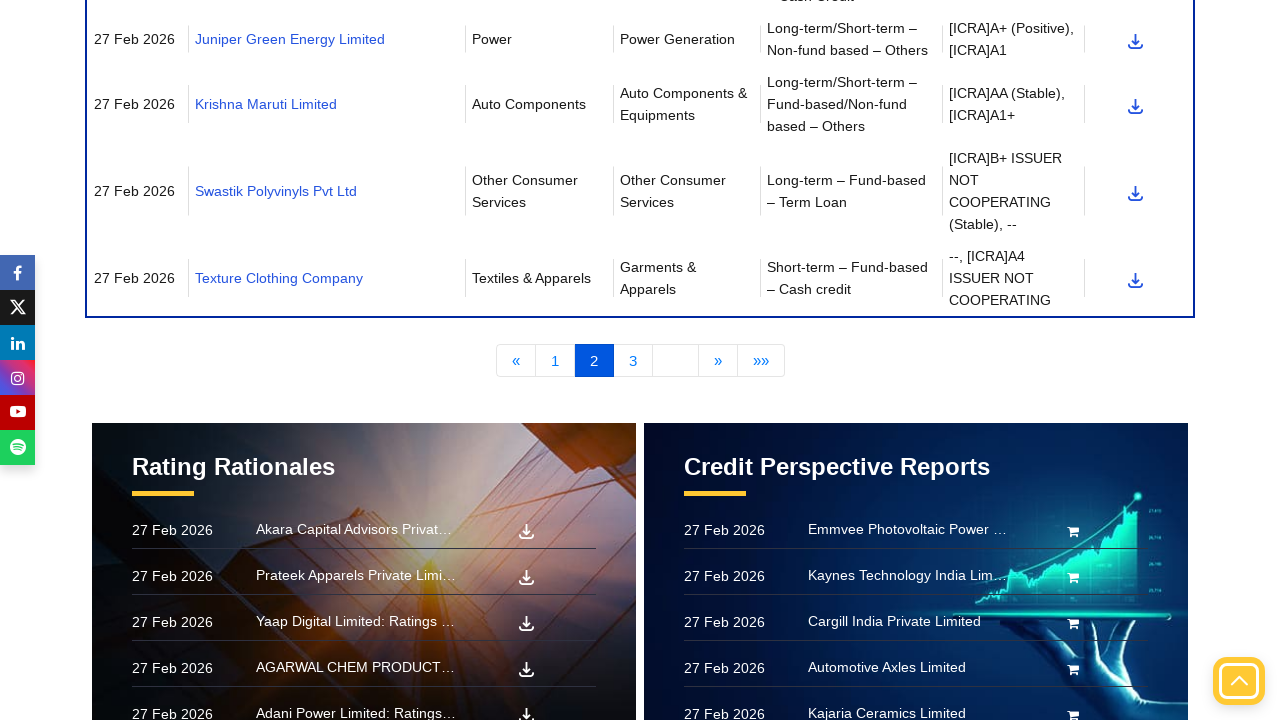

Verified rating data table is visible on final page
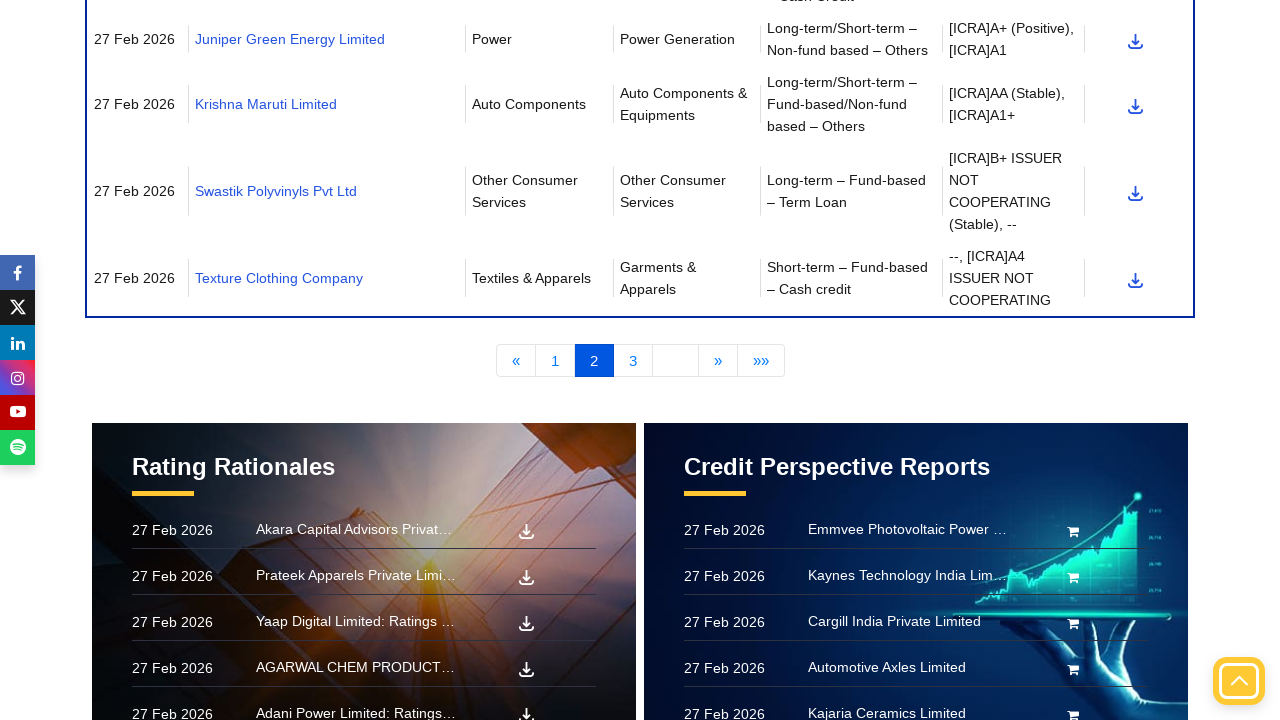

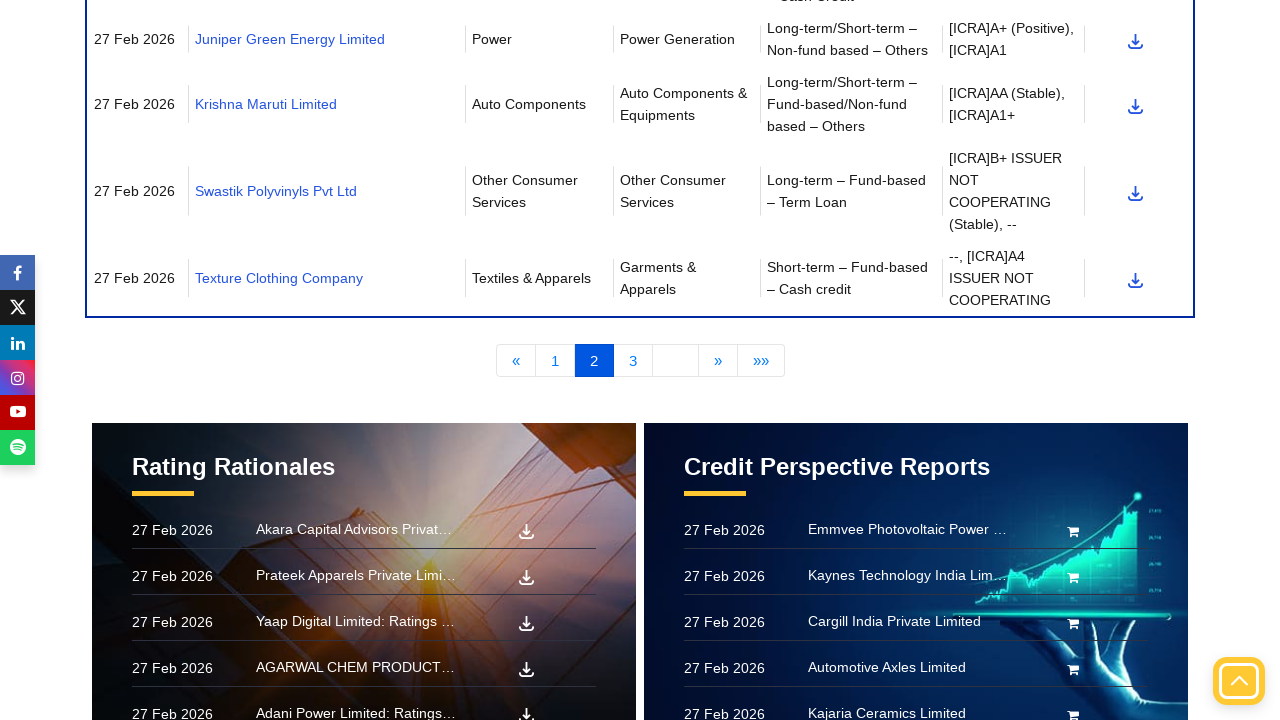